Tests a laminate flooring calculator by entering room dimensions, laminate specifications, and verifying calculated results including laying area, laminate count, pack count, price, remainder, and waste.

Starting URL: https://masterskayapola.ru/kalkulyator/laminata.html

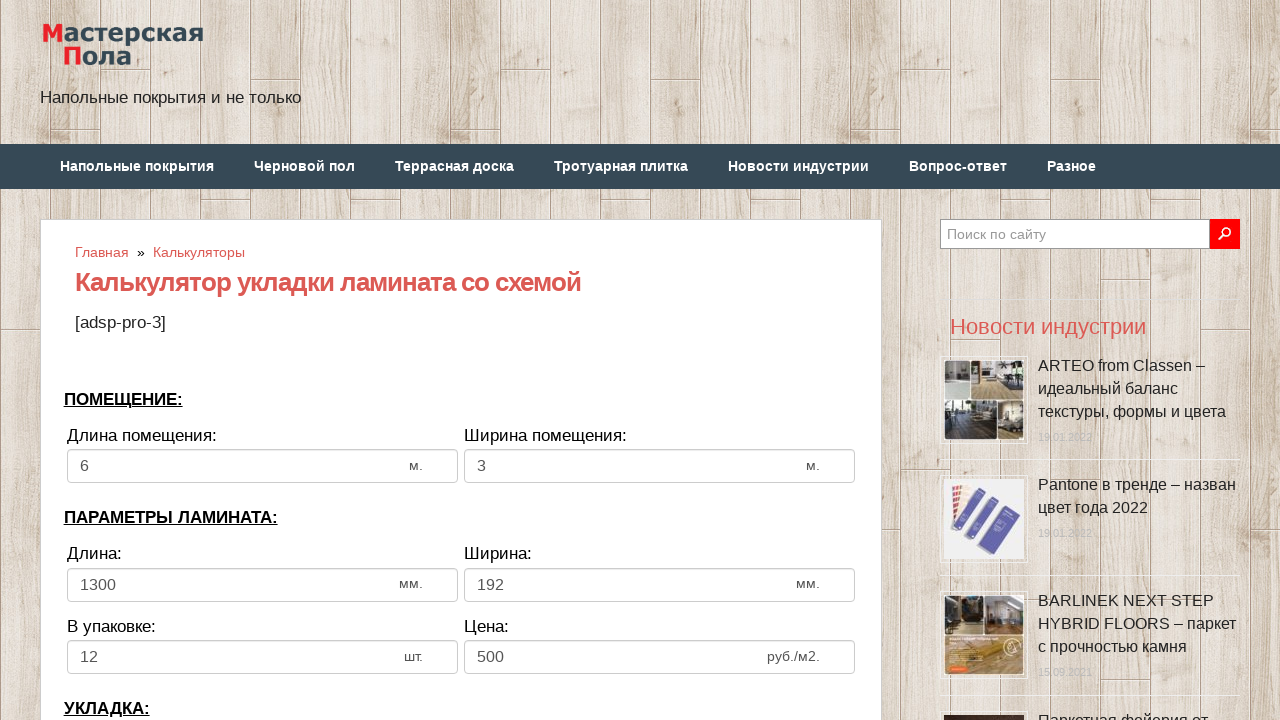

Cleared room length input field on input[name='calc_roomwidth']
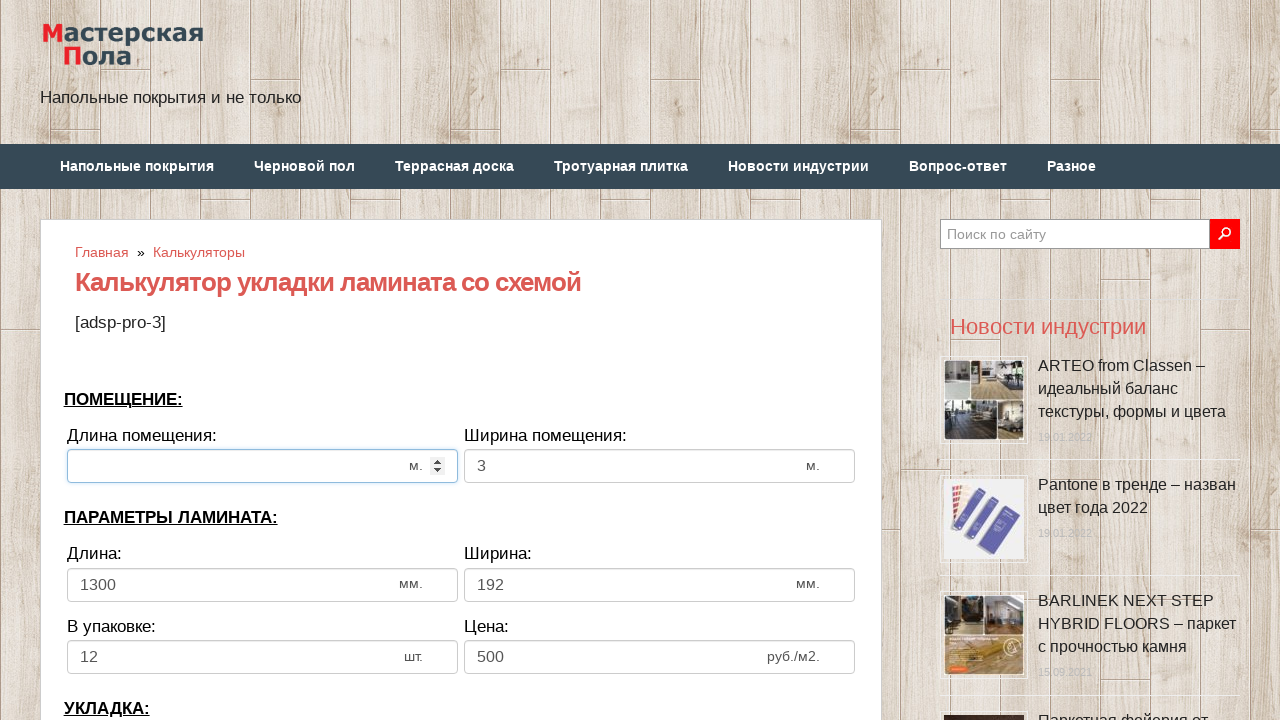

Entered room length value: 8,000 on input[name='calc_roomwidth']
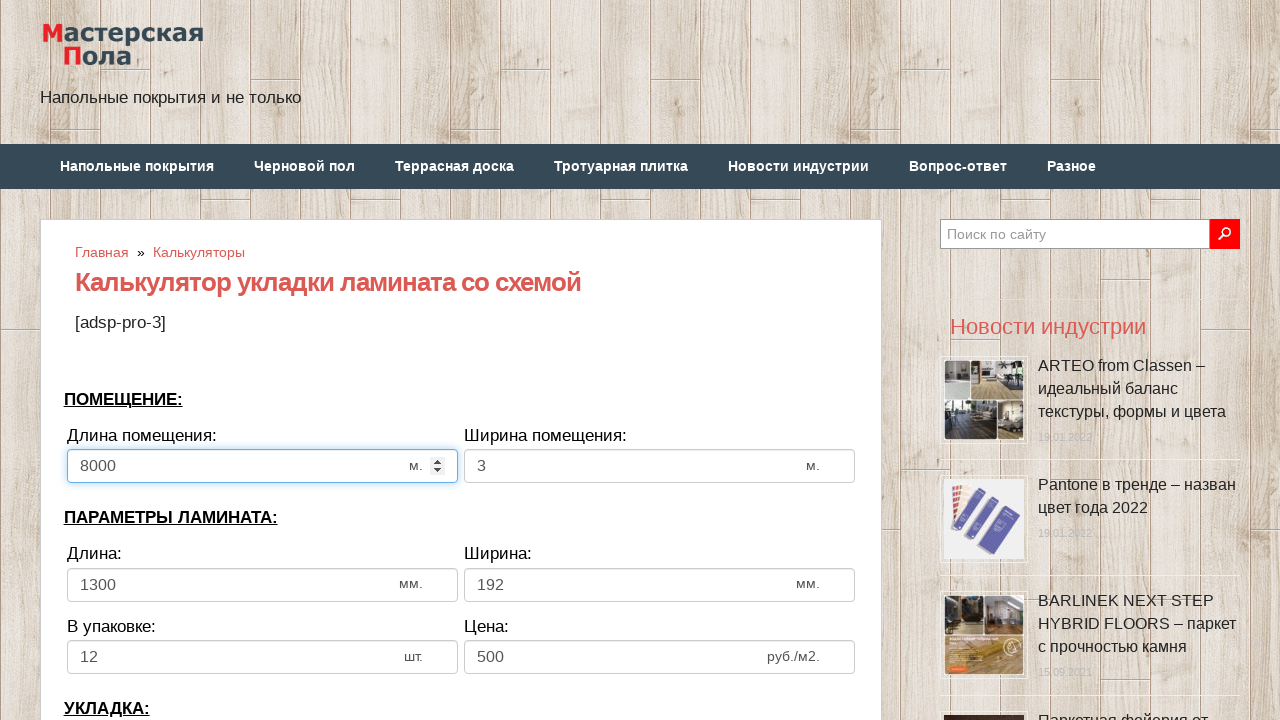

Pressed Delete key on room length input on input[name='calc_roomwidth']
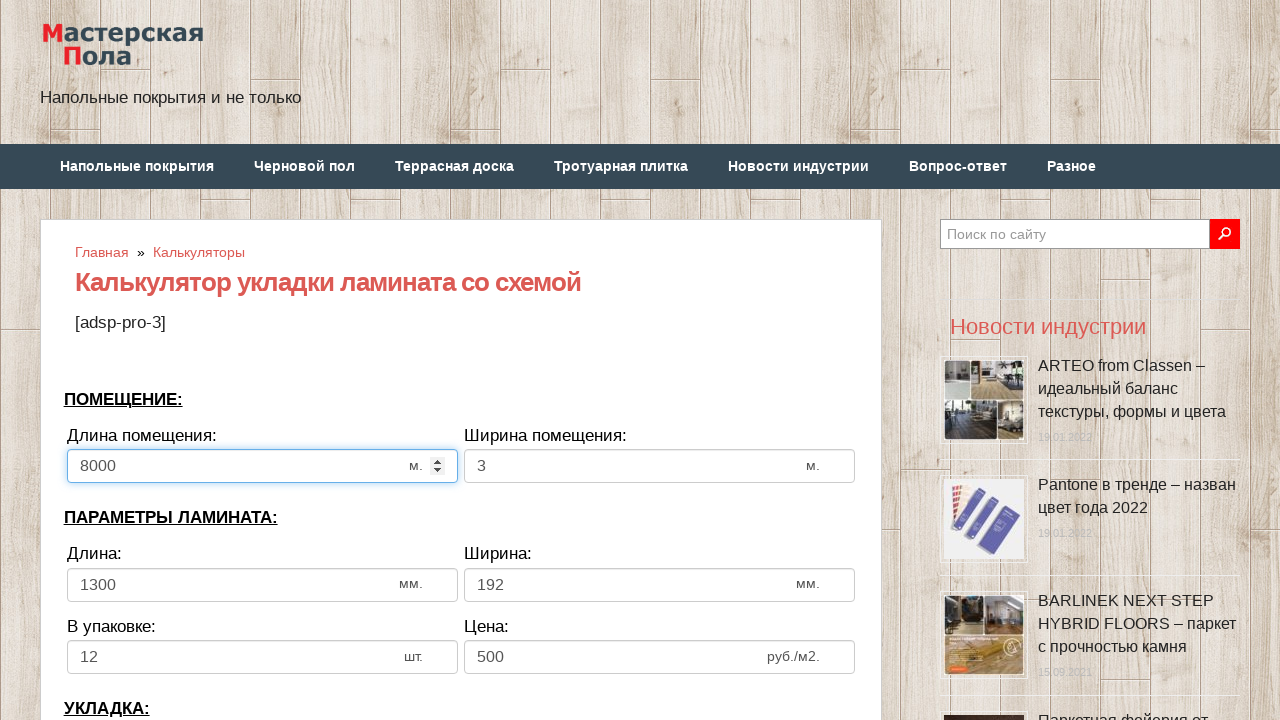

Cleared room width input field on input[name='calc_roomheight']
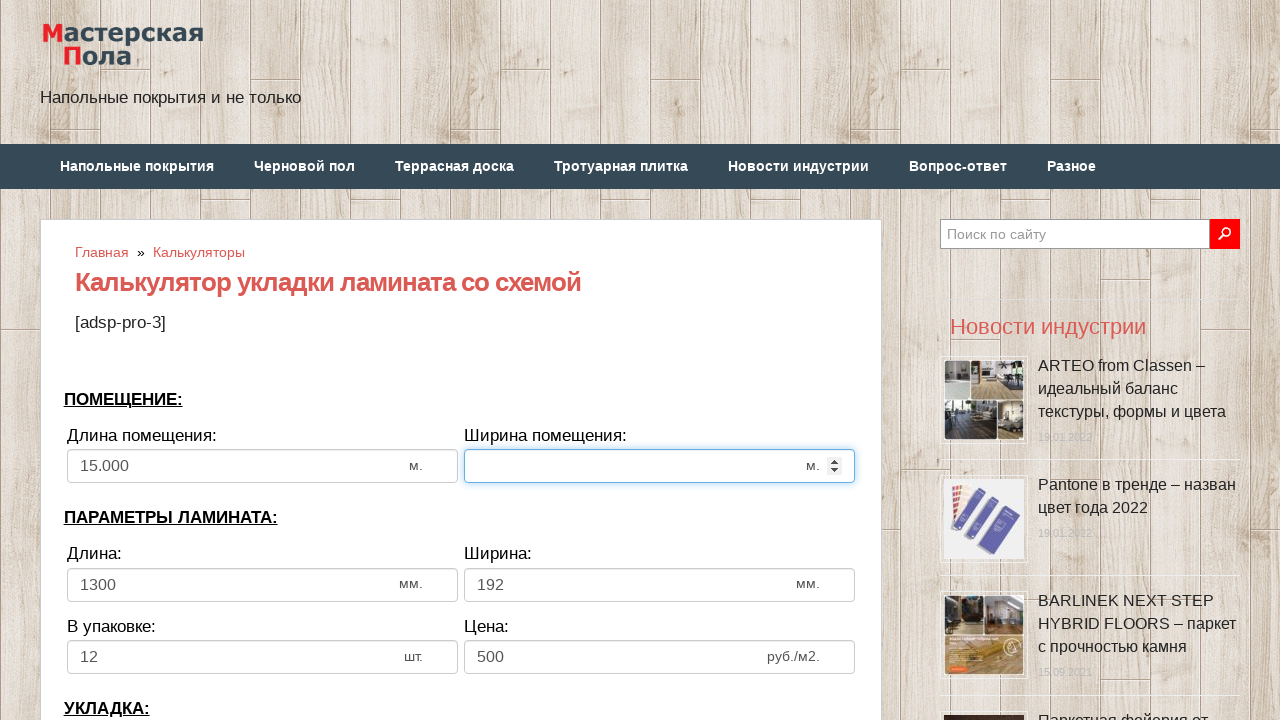

Entered room width value: 4,000 on input[name='calc_roomheight']
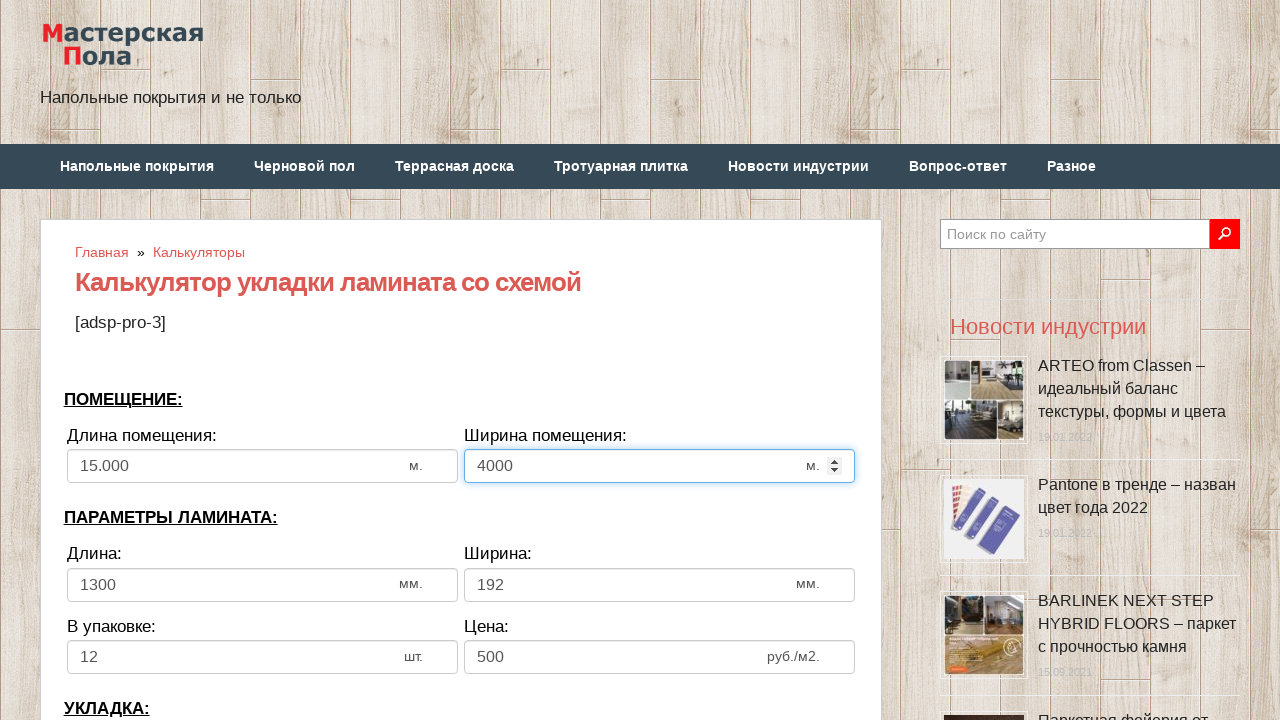

Pressed Delete key on room width input on input[name='calc_roomheight']
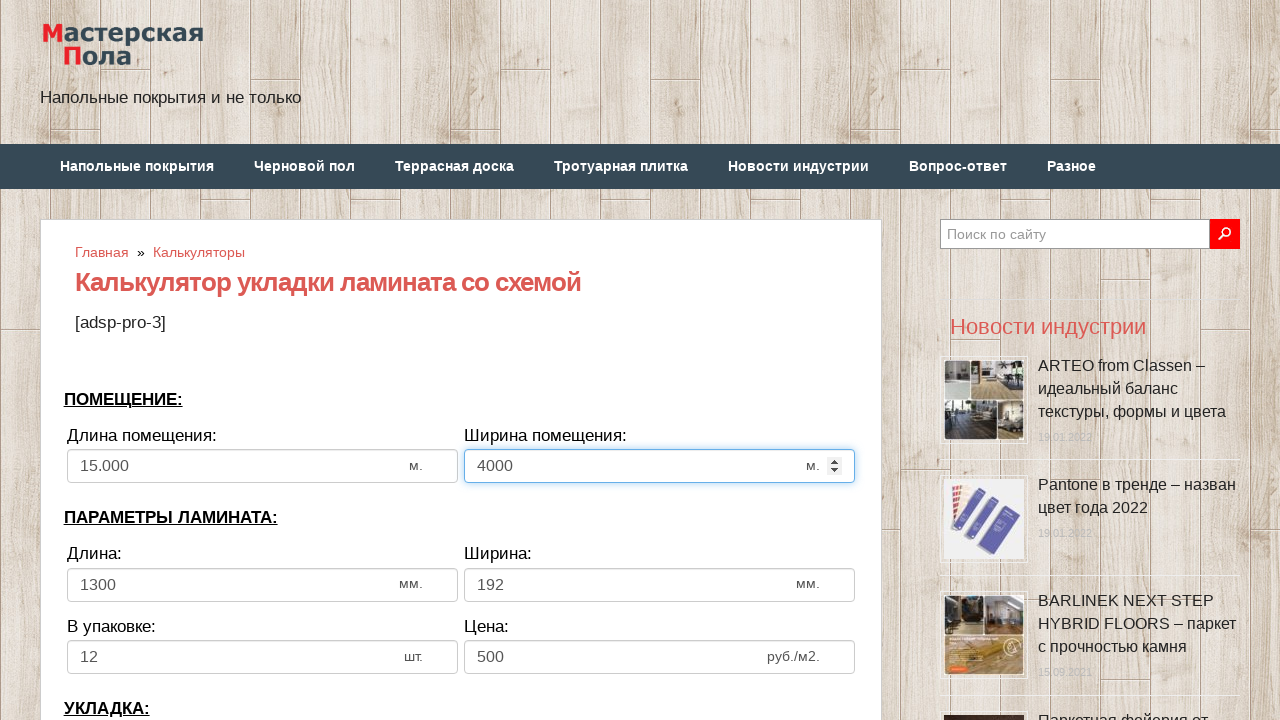

Pressed Delete key on laminate width input on input[name='calc_lamwidth']
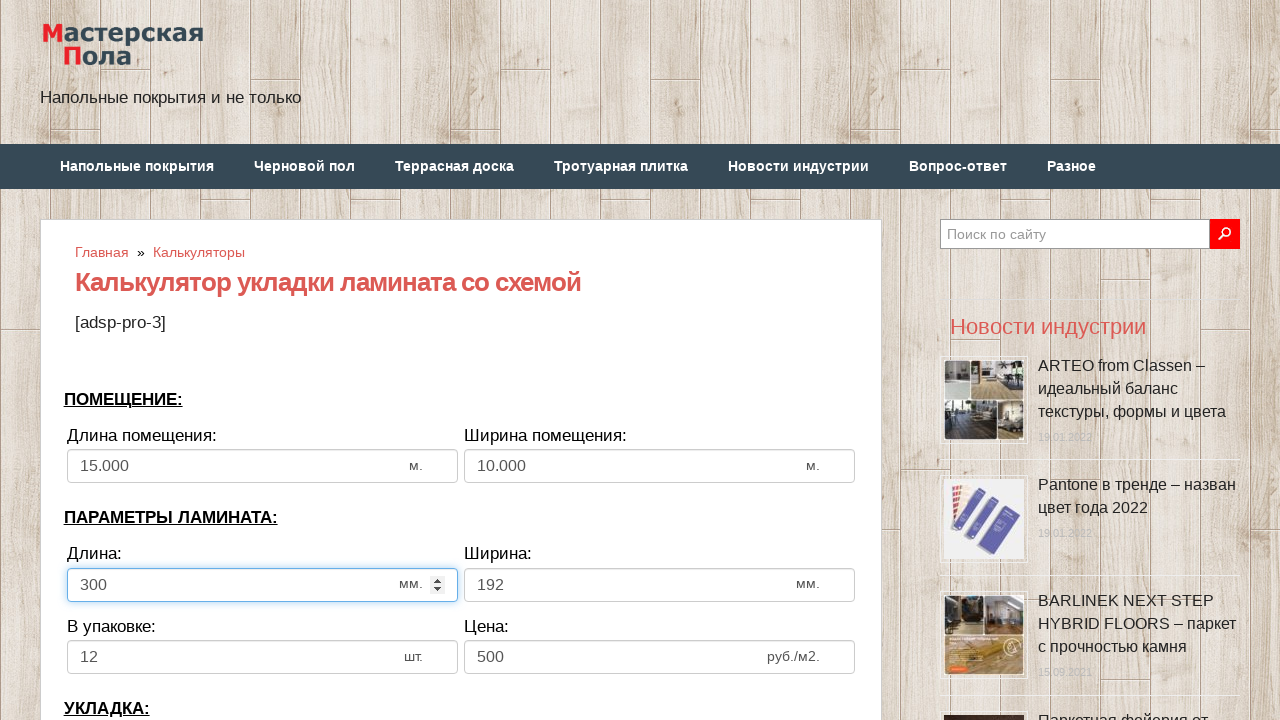

Pressed Delete key again on laminate width input on input[name='calc_lamwidth']
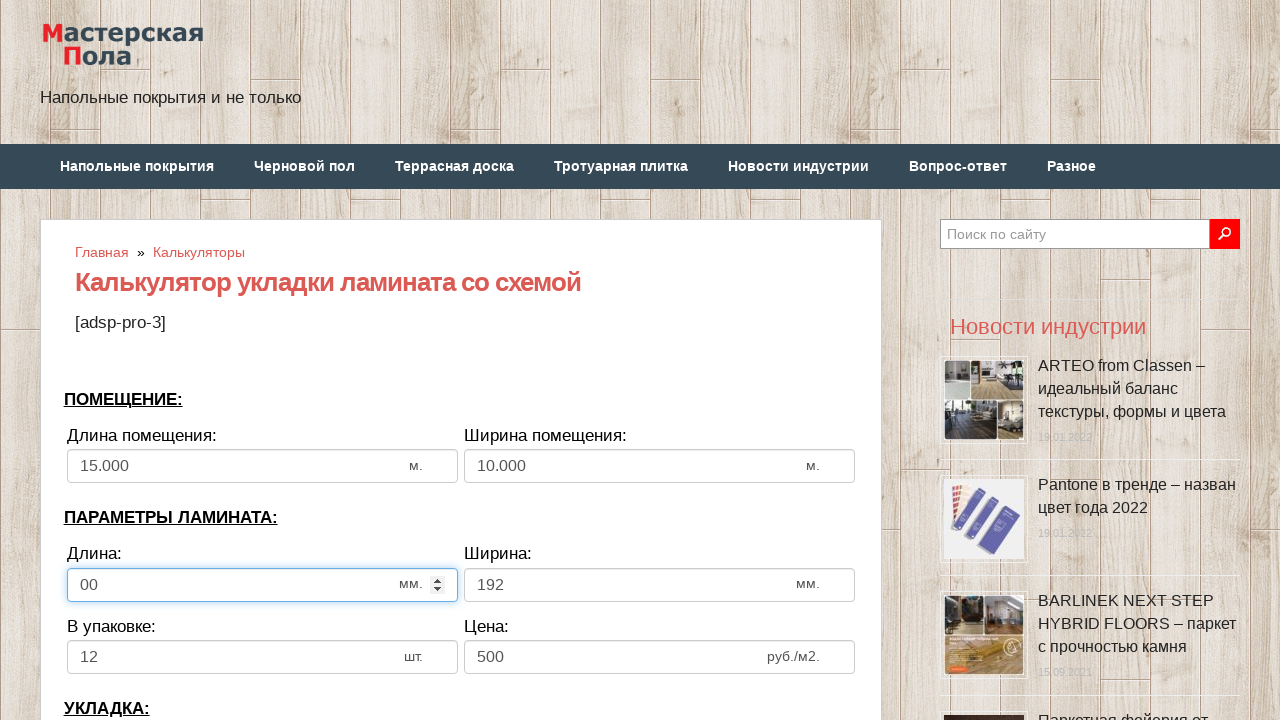

Pressed Delete key third time on laminate width input on input[name='calc_lamwidth']
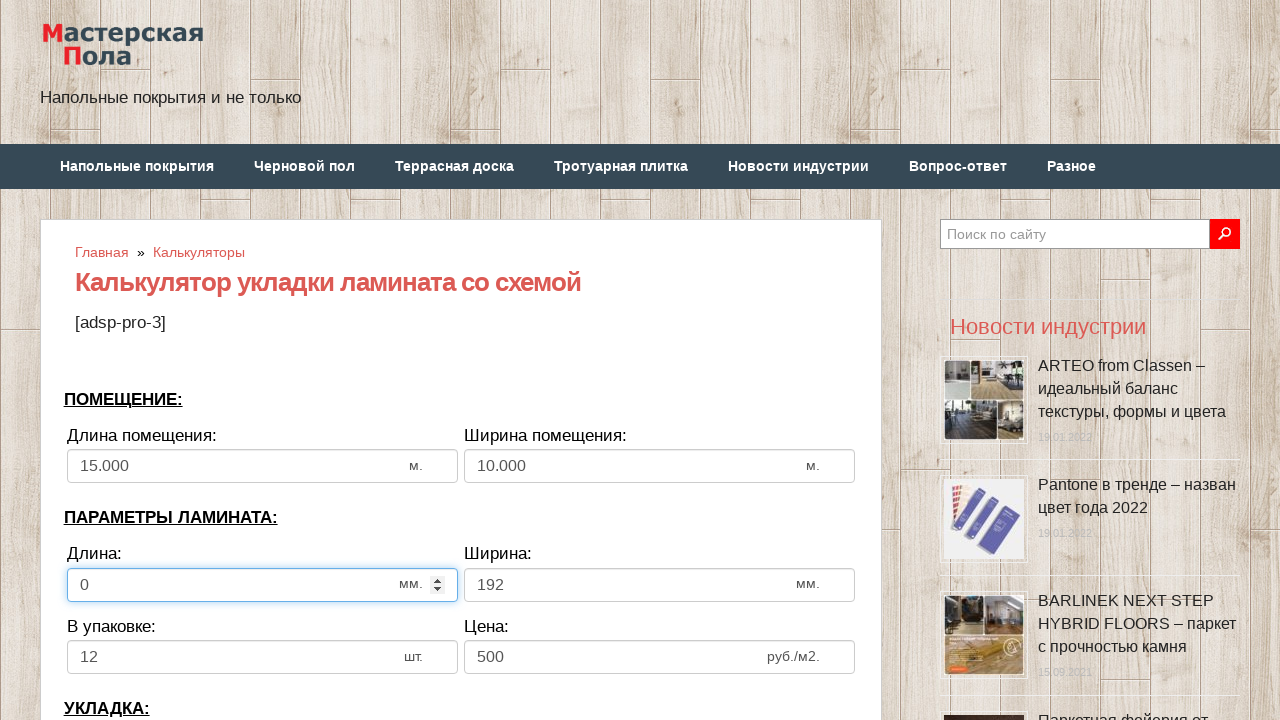

Pressed Delete key fourth time on laminate width input on input[name='calc_lamwidth']
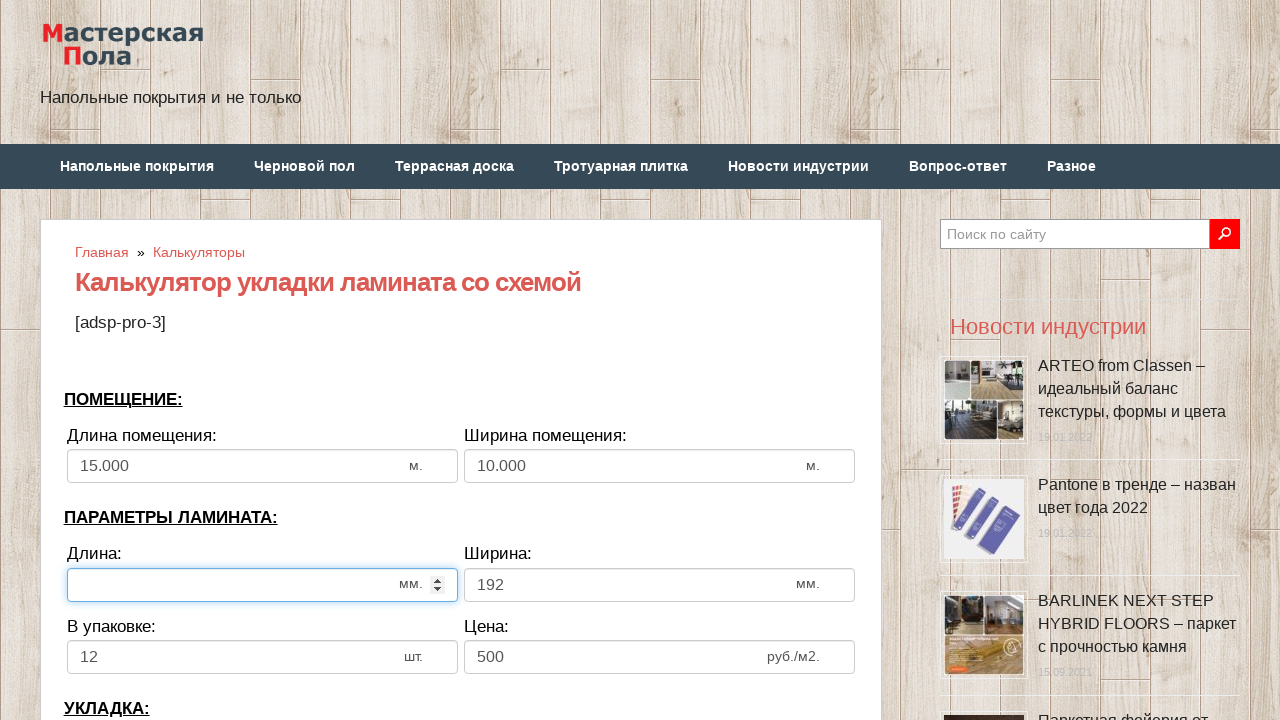

Entered laminate width value: 1700 on input[name='calc_lamwidth']
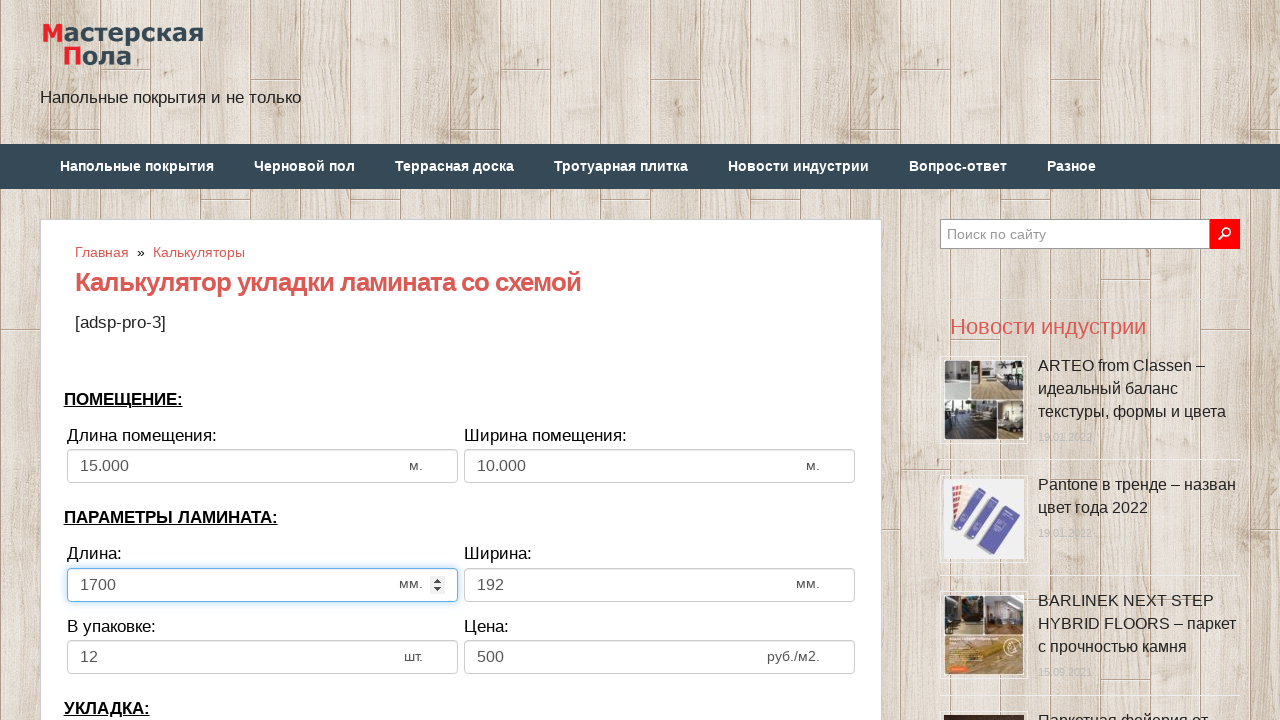

Pressed Delete key on laminate height input on input[name='calc_lamheight']
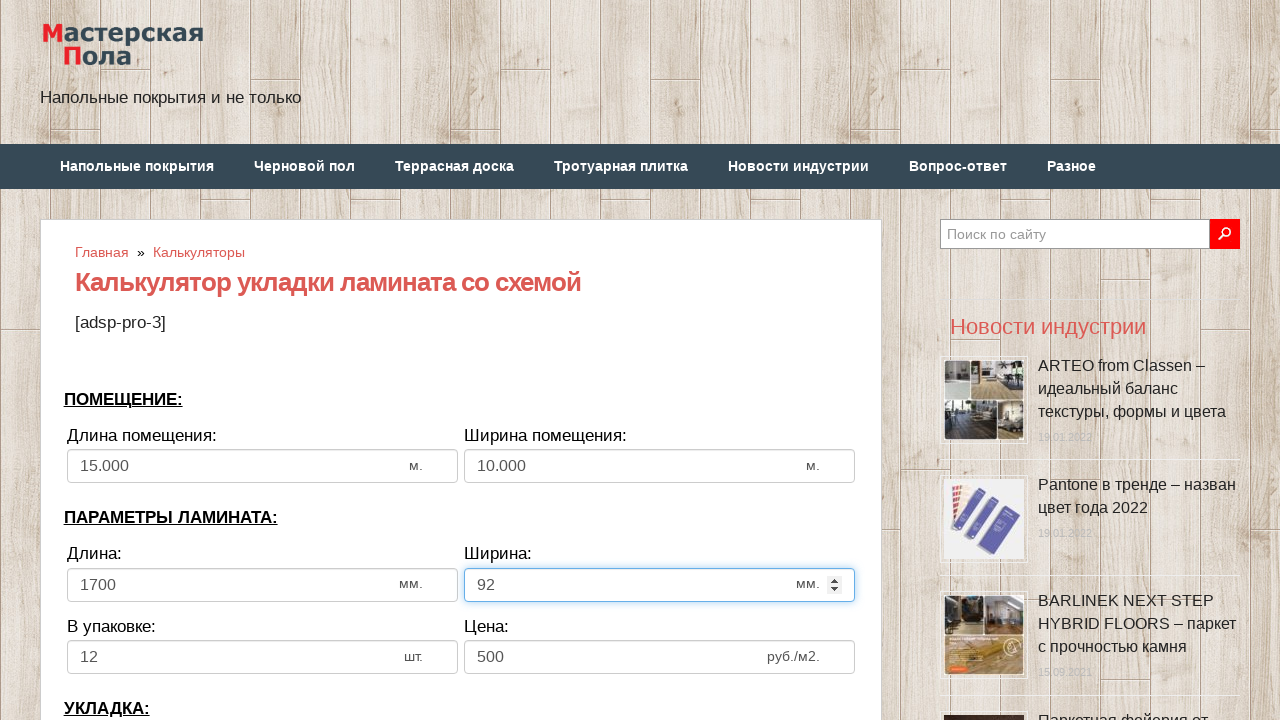

Pressed Delete key again on laminate height input on input[name='calc_lamheight']
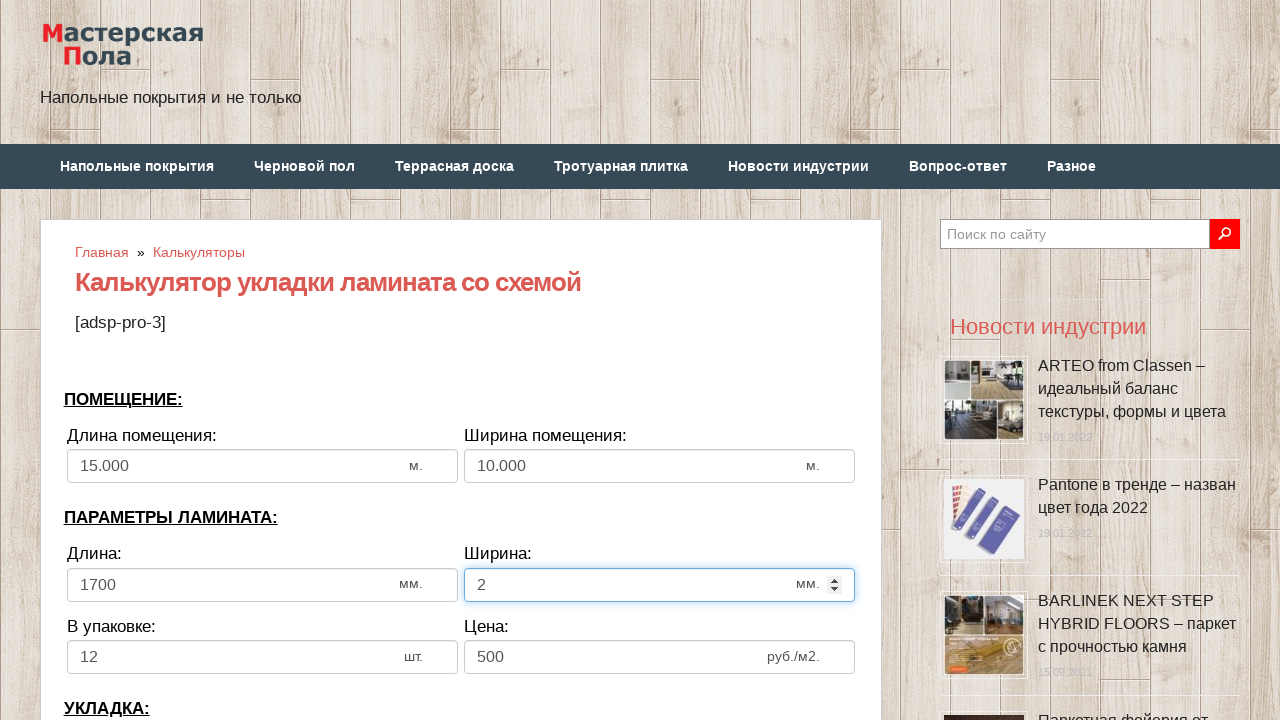

Pressed Delete key third time on laminate height input on input[name='calc_lamheight']
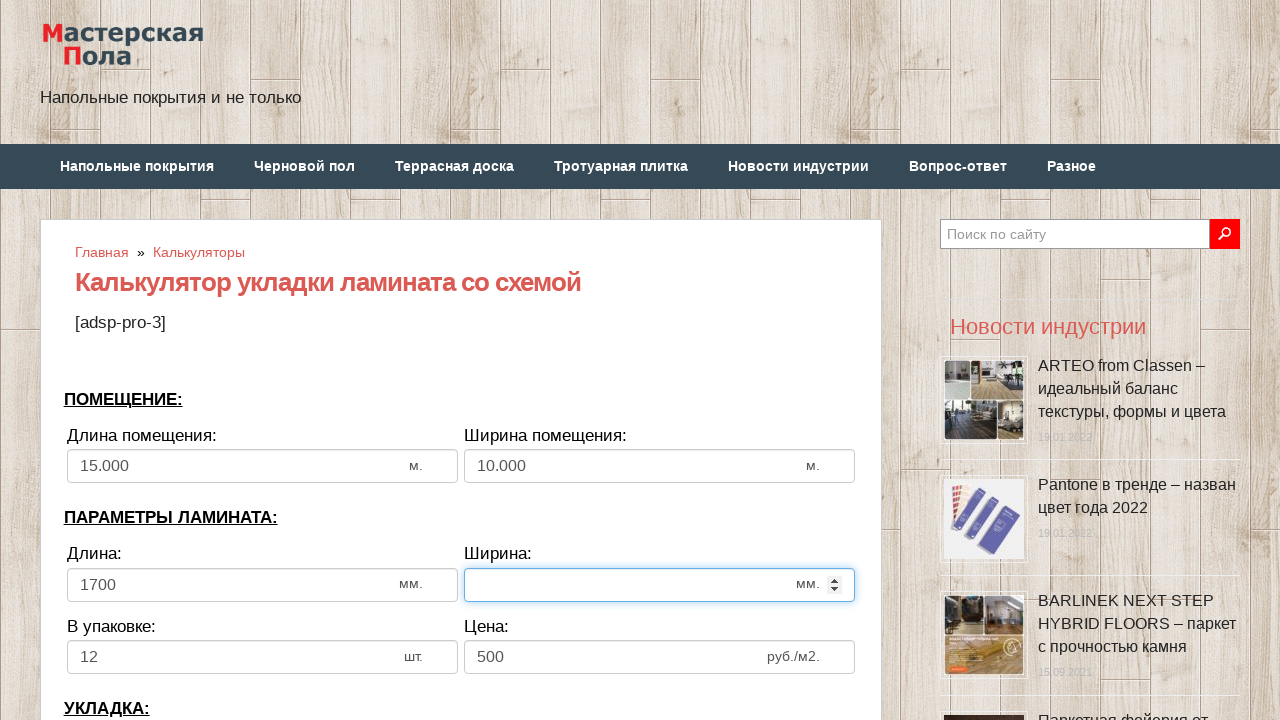

Pressed Delete key fourth time on laminate height input on input[name='calc_lamheight']
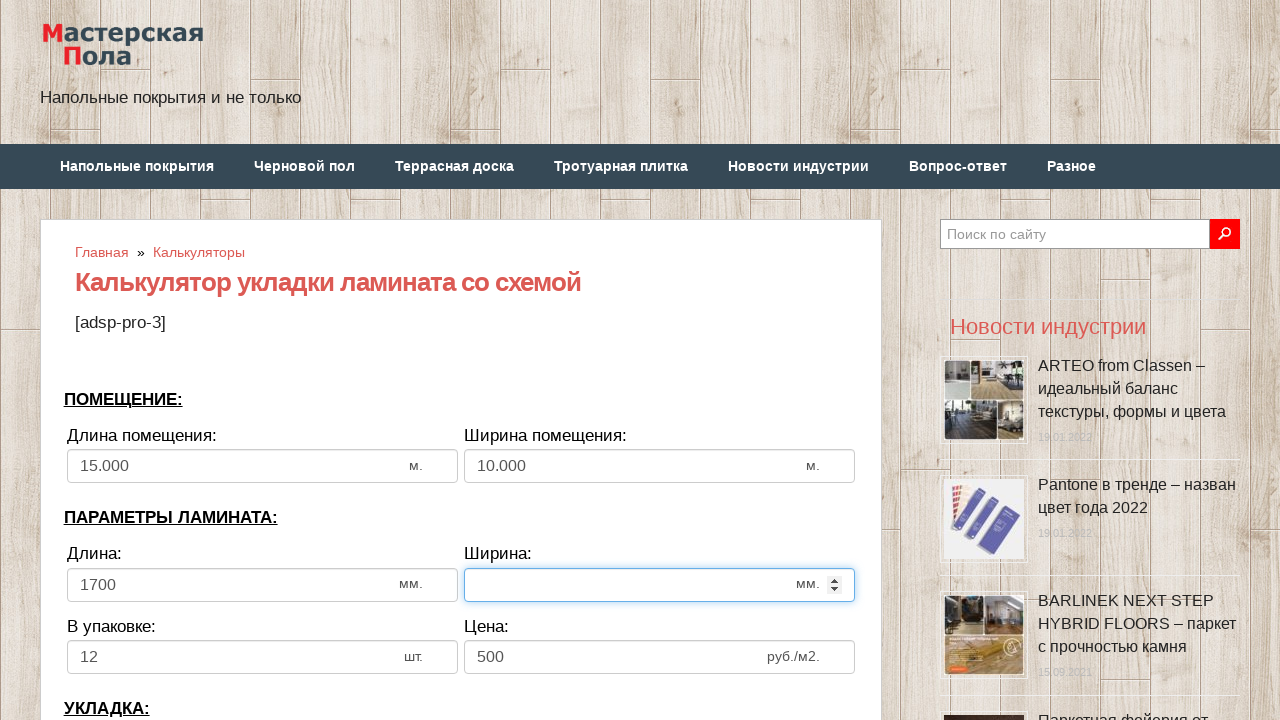

Entered laminate height value: 190 on input[name='calc_lamheight']
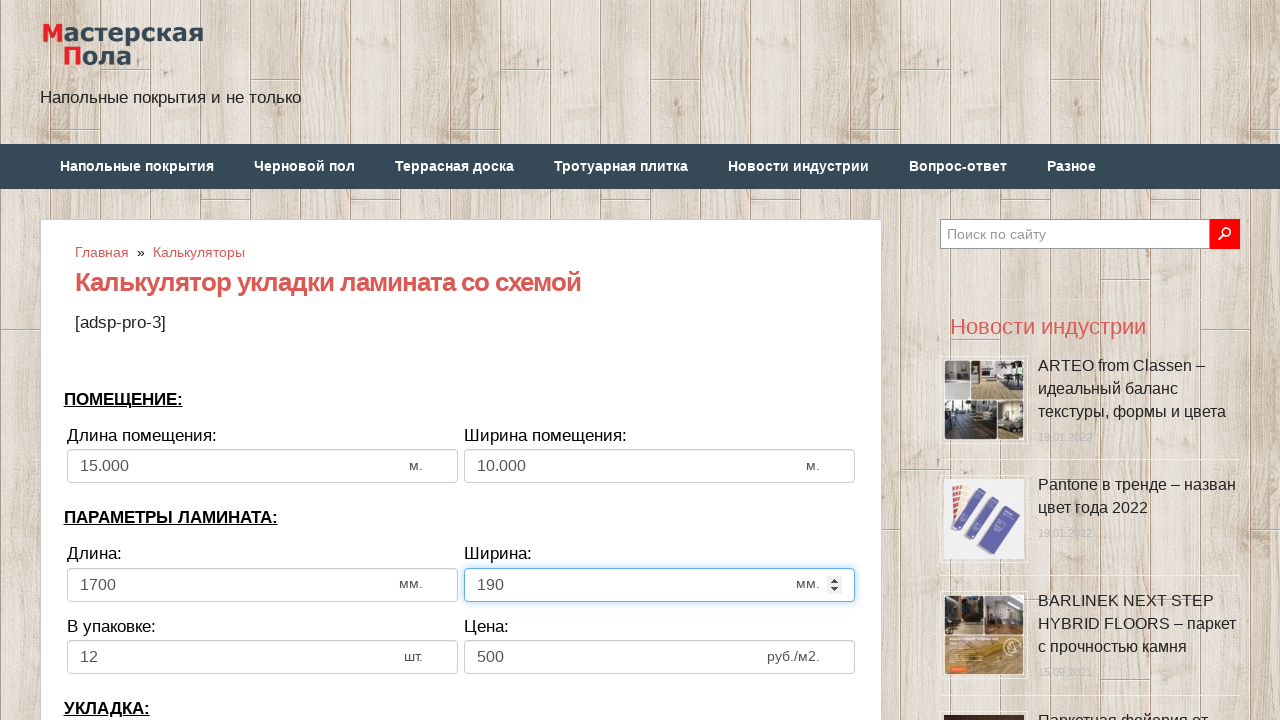

Pressed Delete key on count in pack input on input[name='calc_inpack']
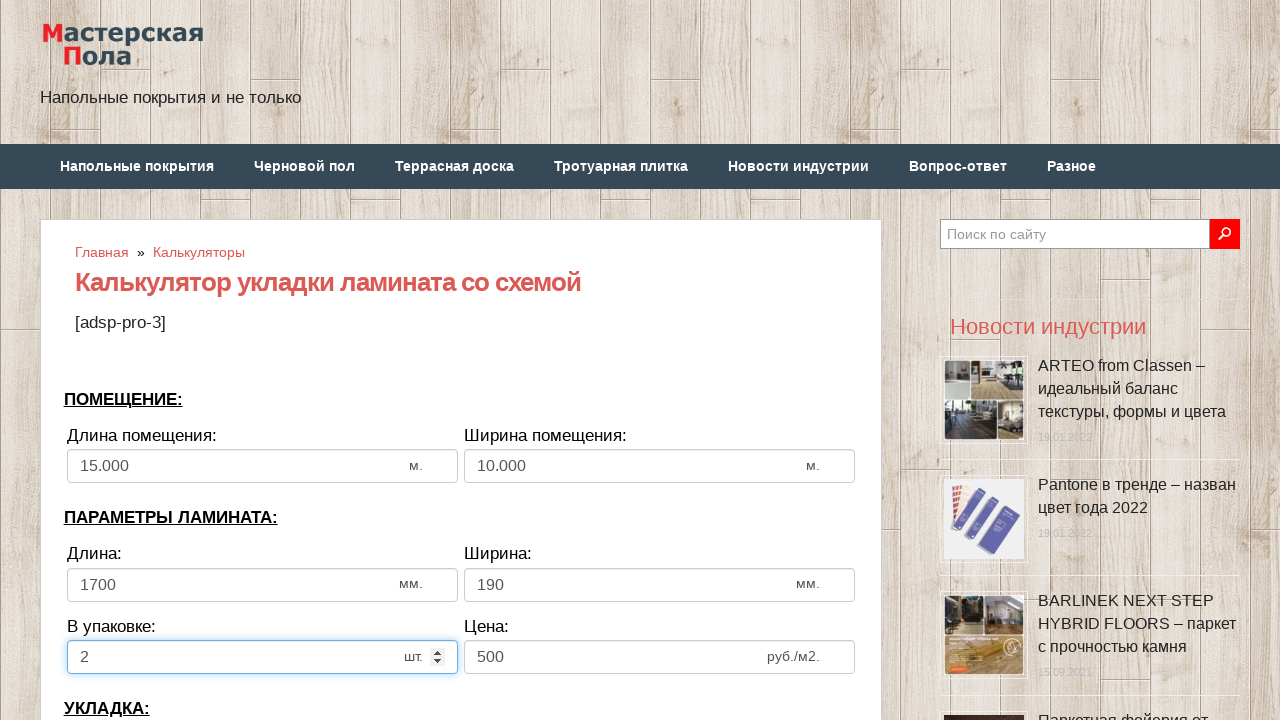

Pressed Delete key again on count in pack input on input[name='calc_inpack']
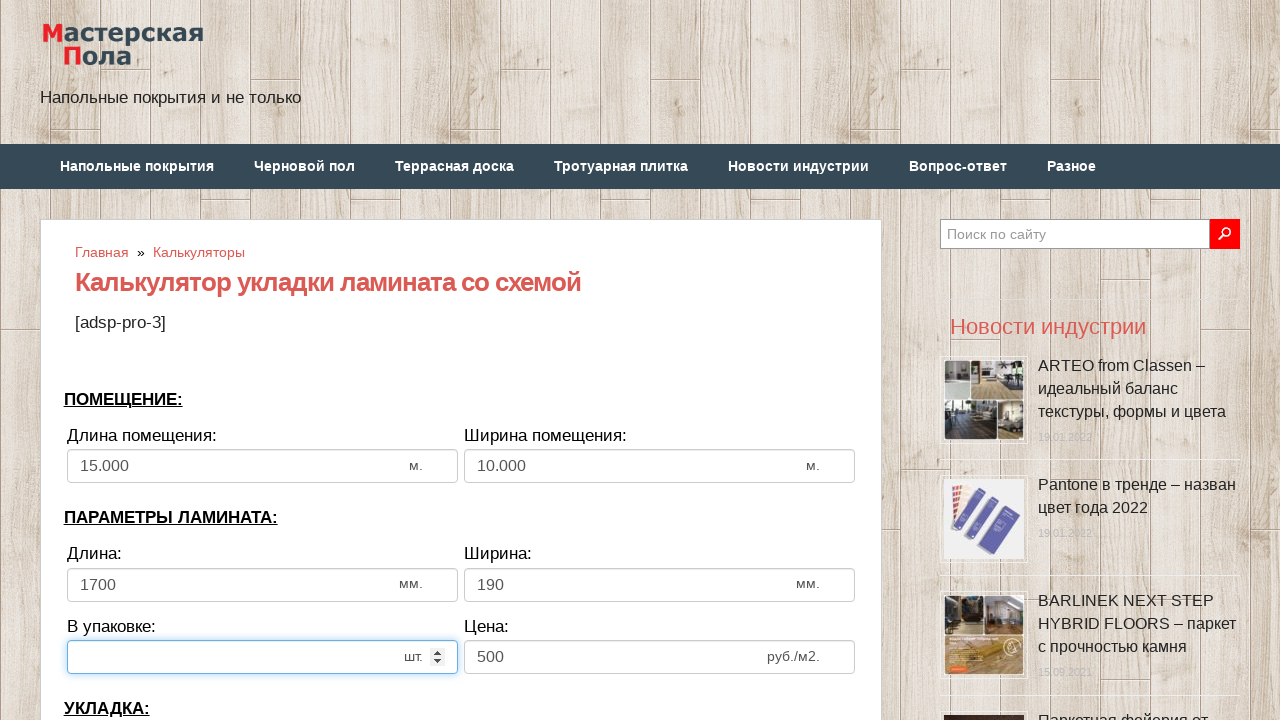

Pressed Delete key third time on count in pack input on input[name='calc_inpack']
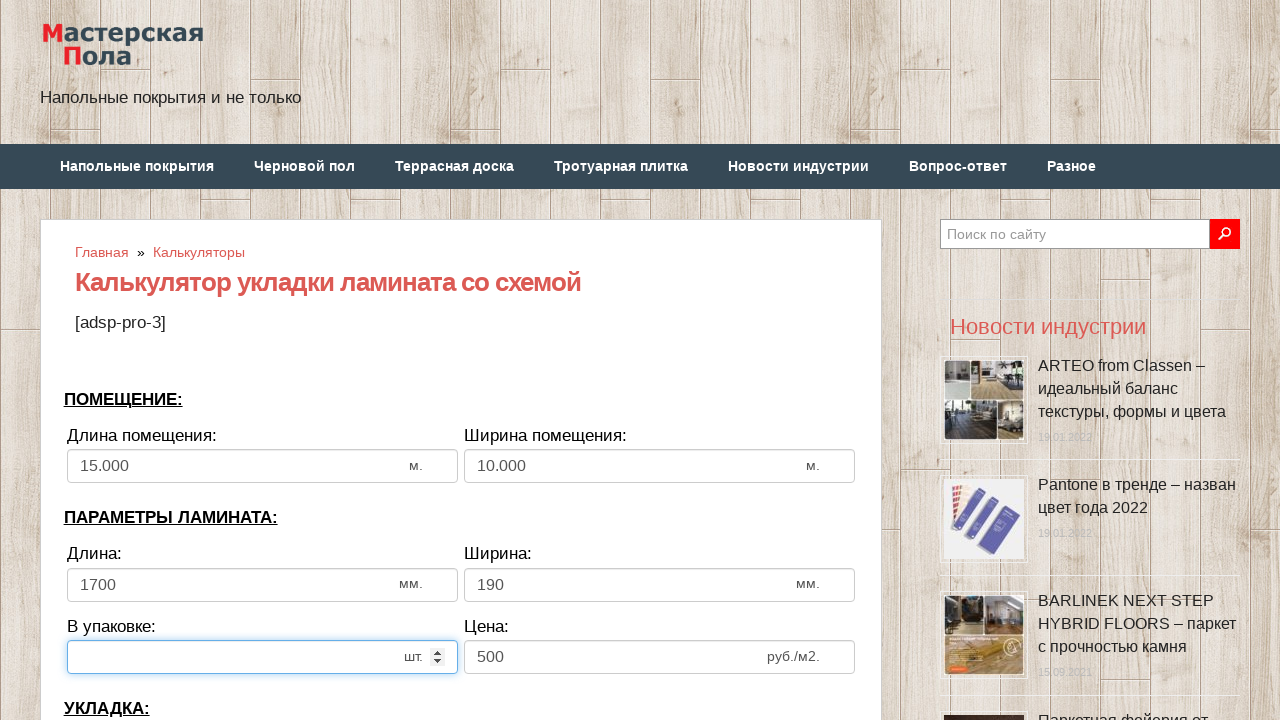

Entered count in pack value: 10 on input[name='calc_inpack']
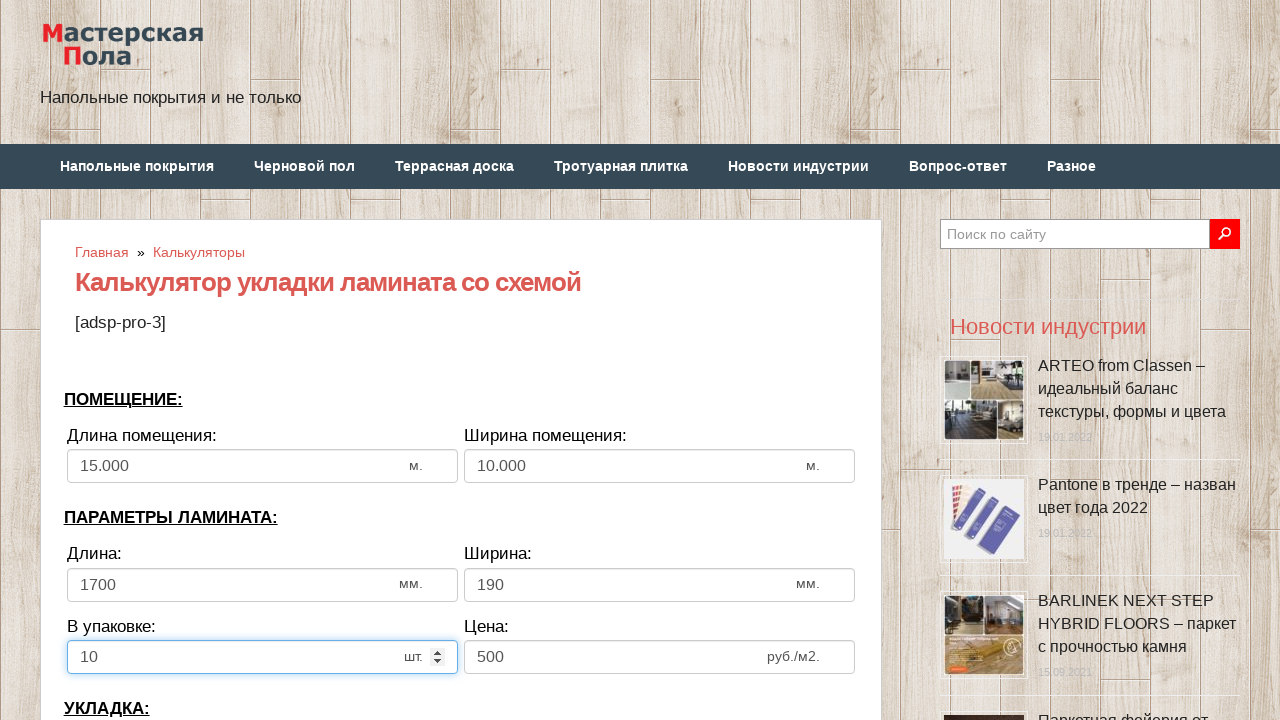

Pressed Delete key on price input on input[name='calc_price']
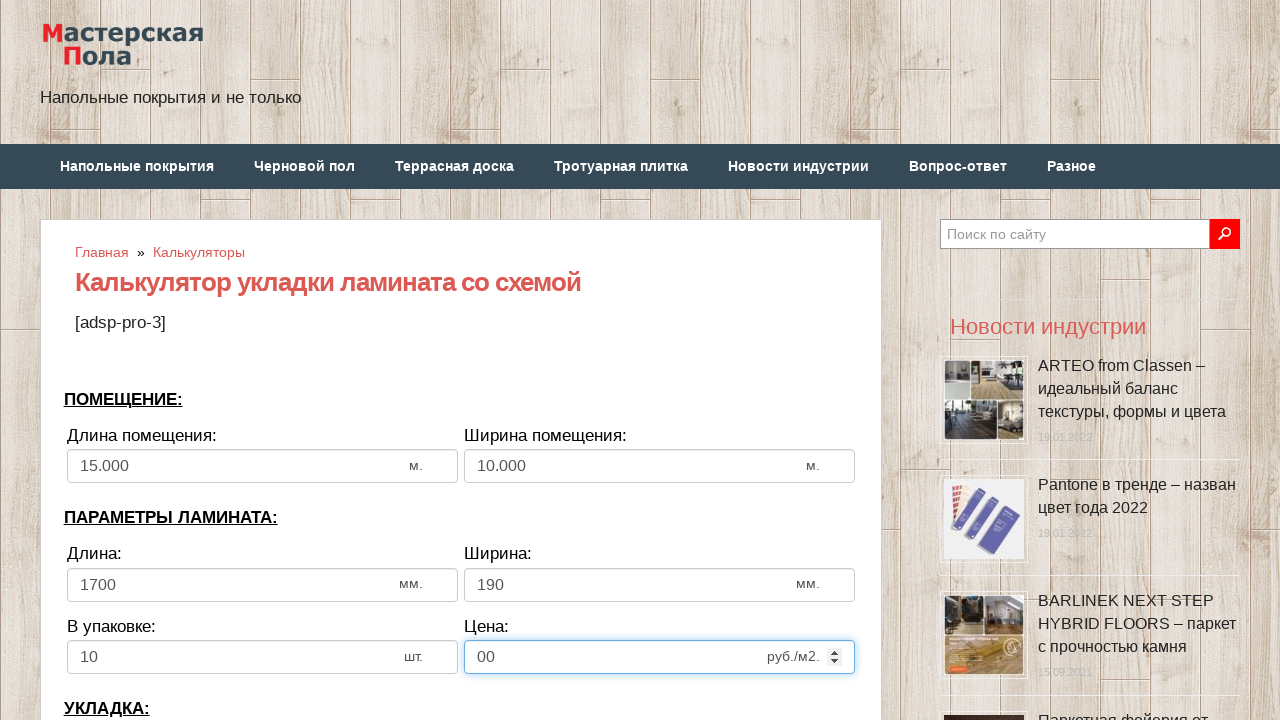

Pressed Delete key again on price input on input[name='calc_price']
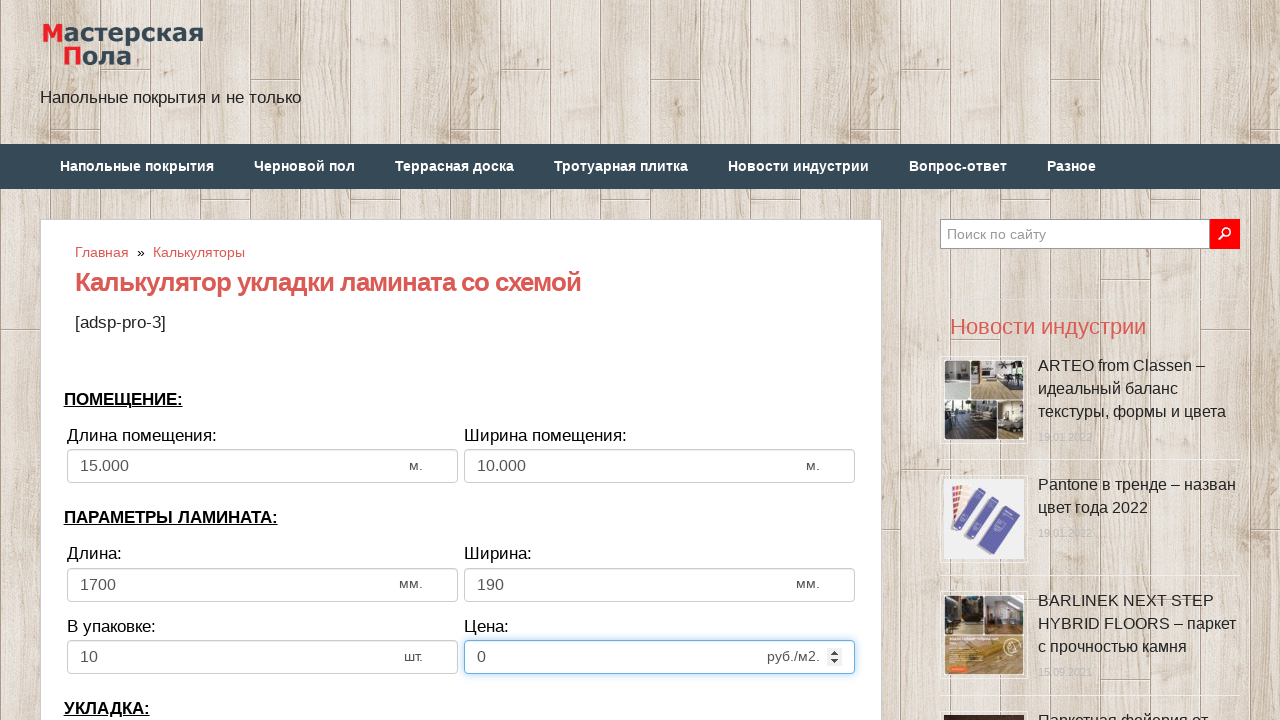

Pressed Delete key third time on price input on input[name='calc_price']
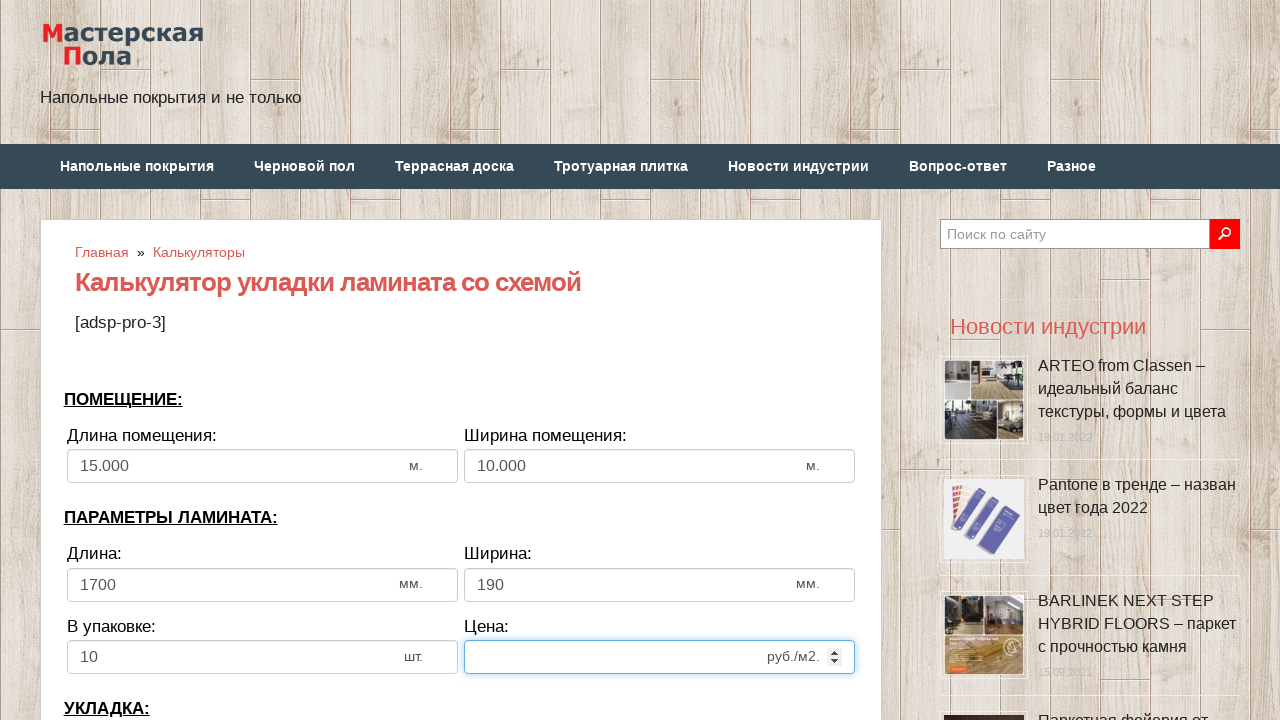

Entered price value: 50 on input[name='calc_price']
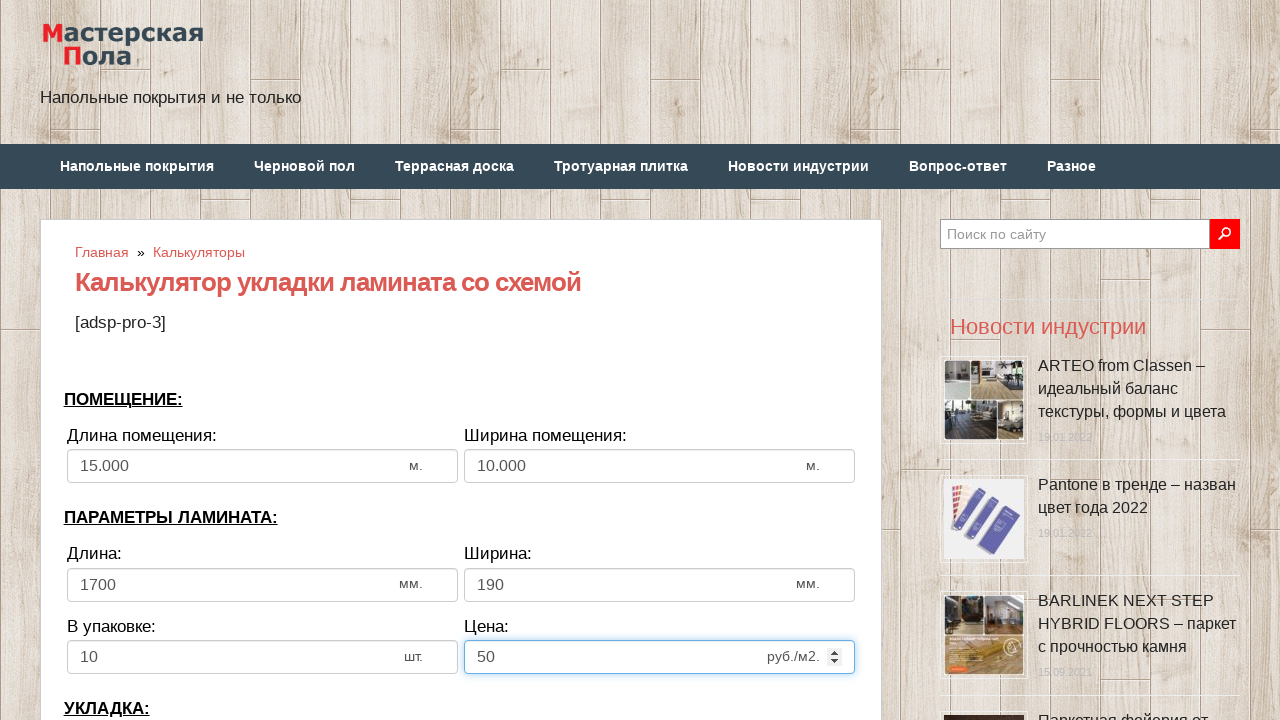

Selected laminate direction option: toh on select[name='calc_direct']
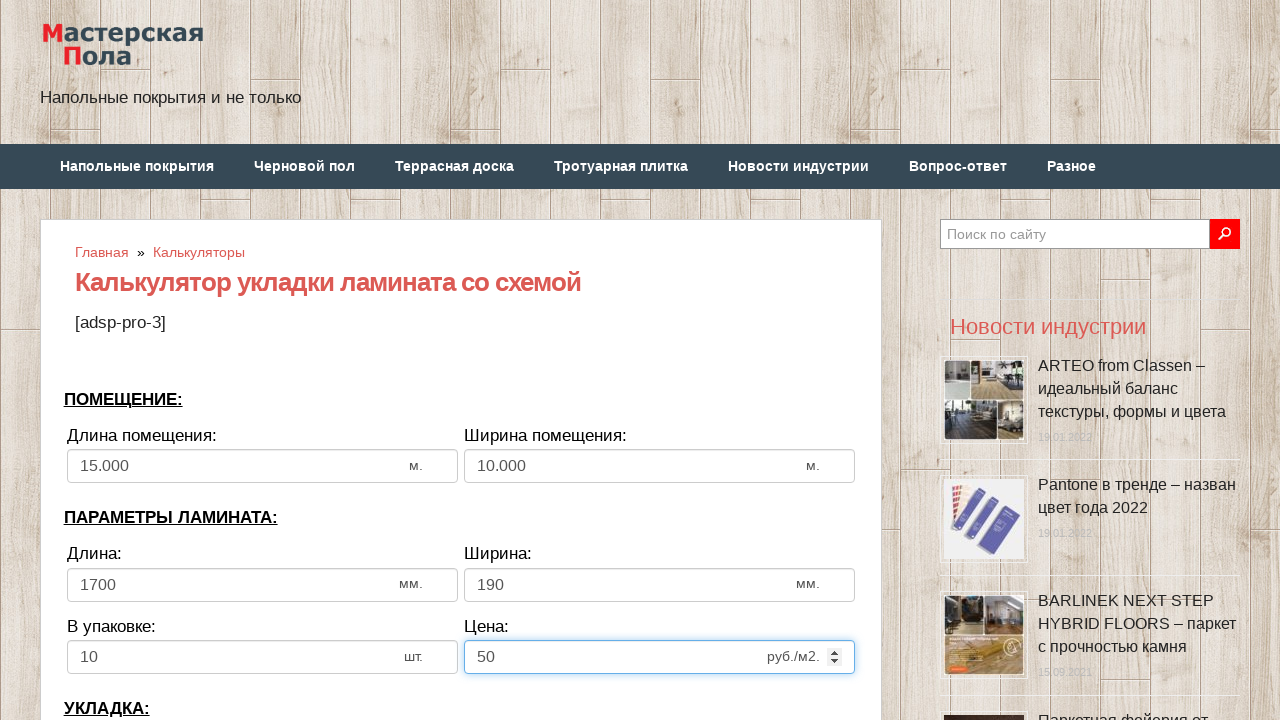

Pressed Delete key on bias input on input[name='calc_bias']
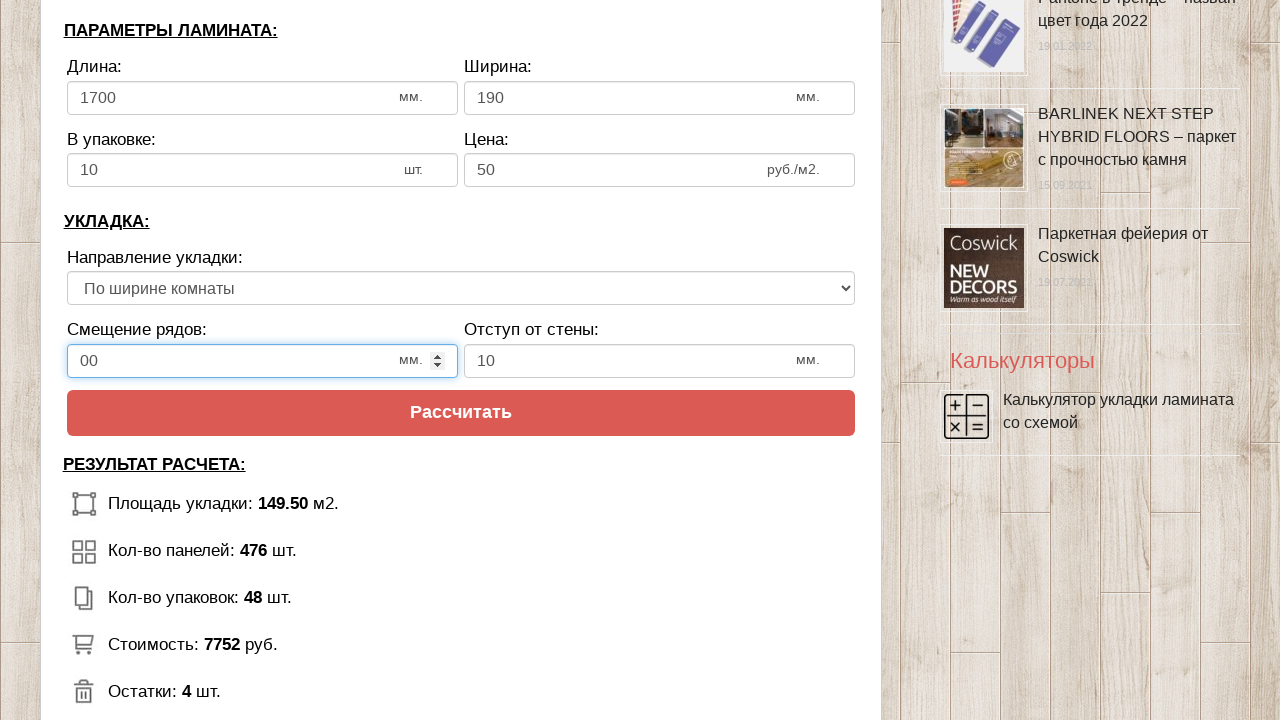

Pressed Delete key again on bias input on input[name='calc_bias']
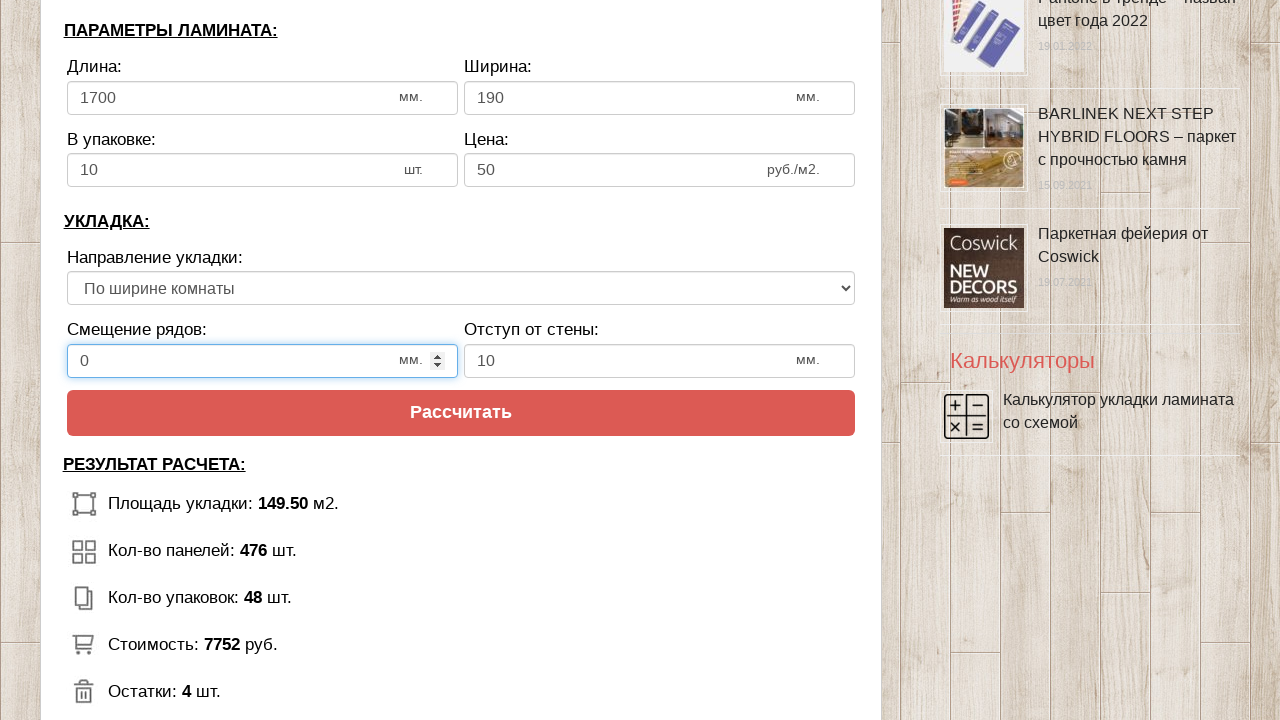

Pressed Delete key third time on bias input on input[name='calc_bias']
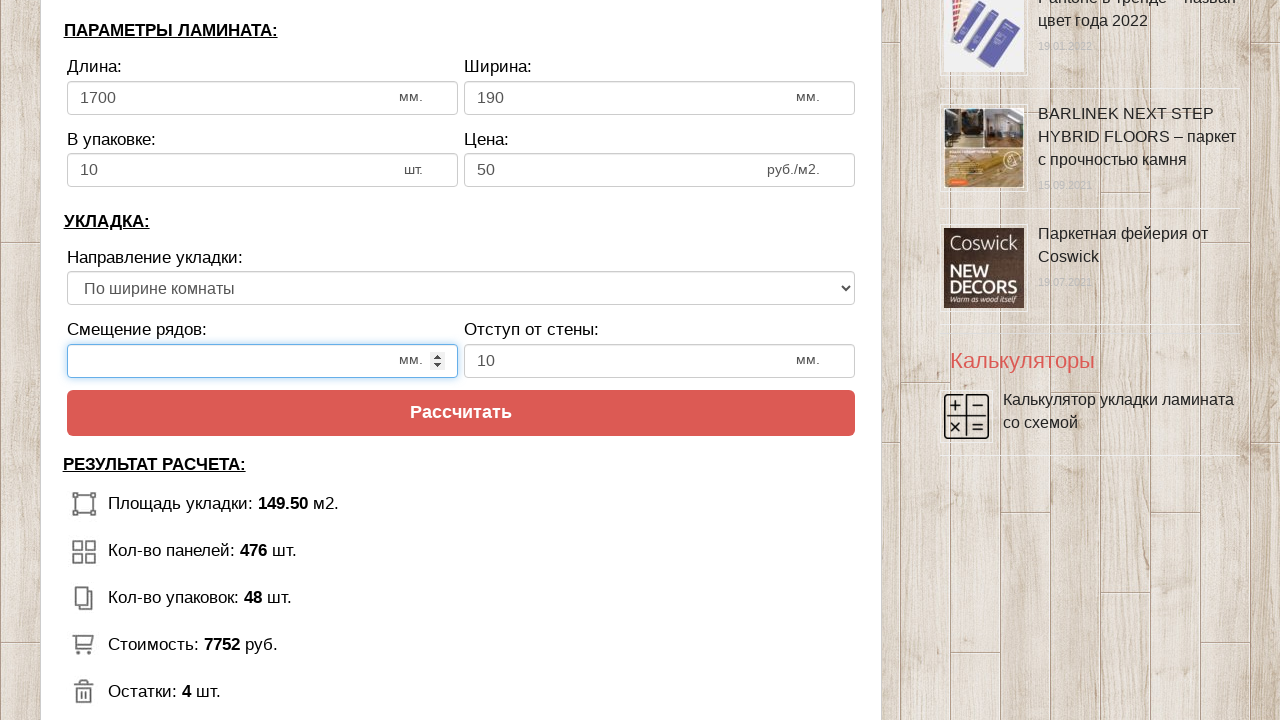

Entered bias value: 50 on input[name='calc_bias']
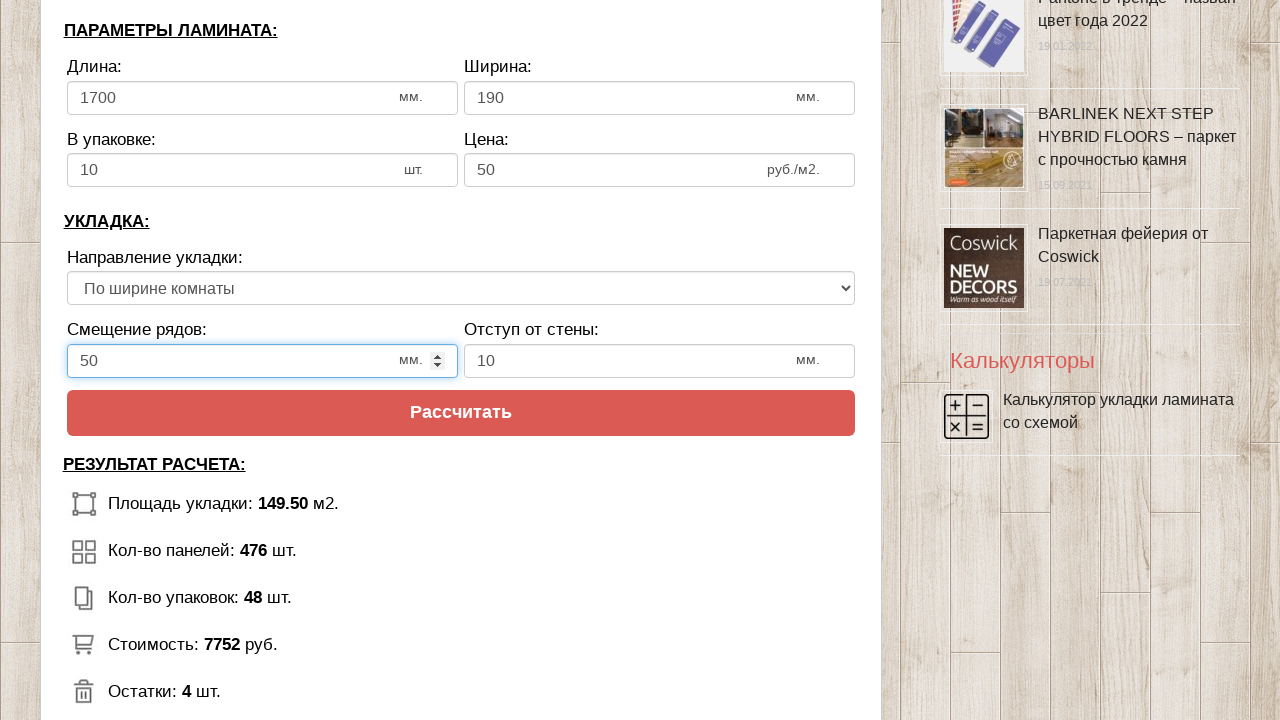

Pressed Delete key on wall distance input on input[name='calc_walldist']
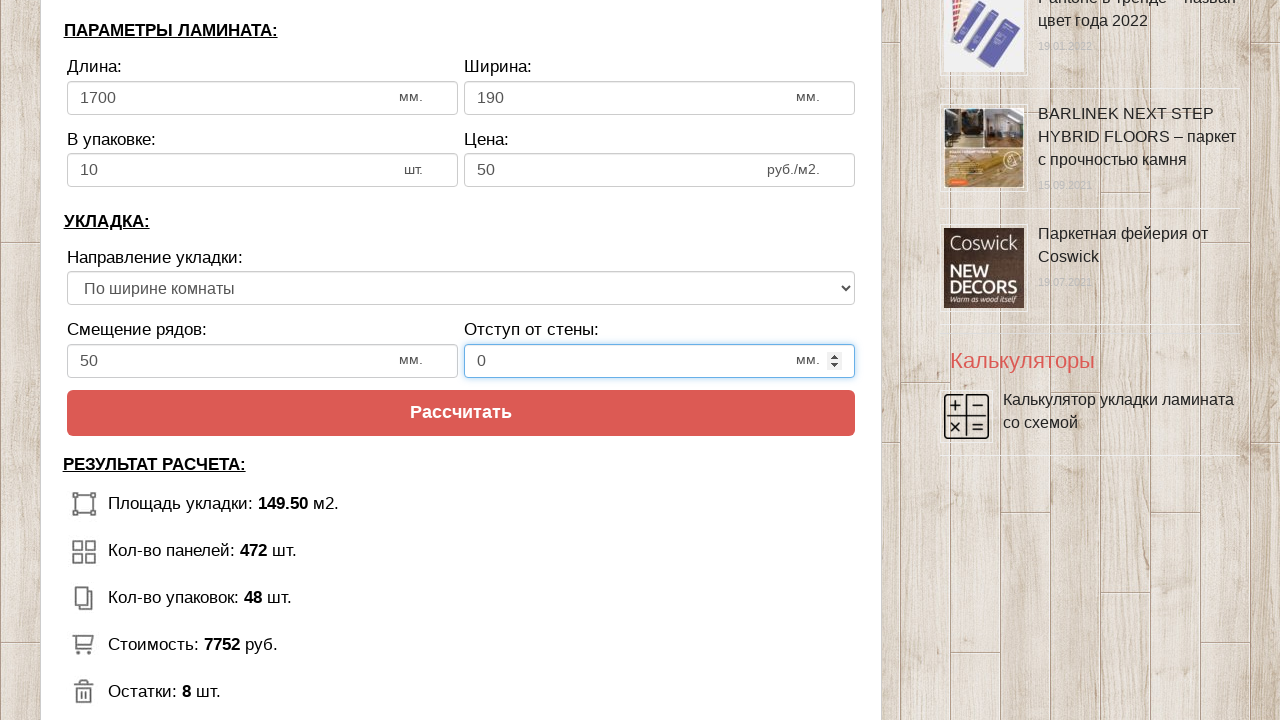

Pressed Delete key again on wall distance input on input[name='calc_walldist']
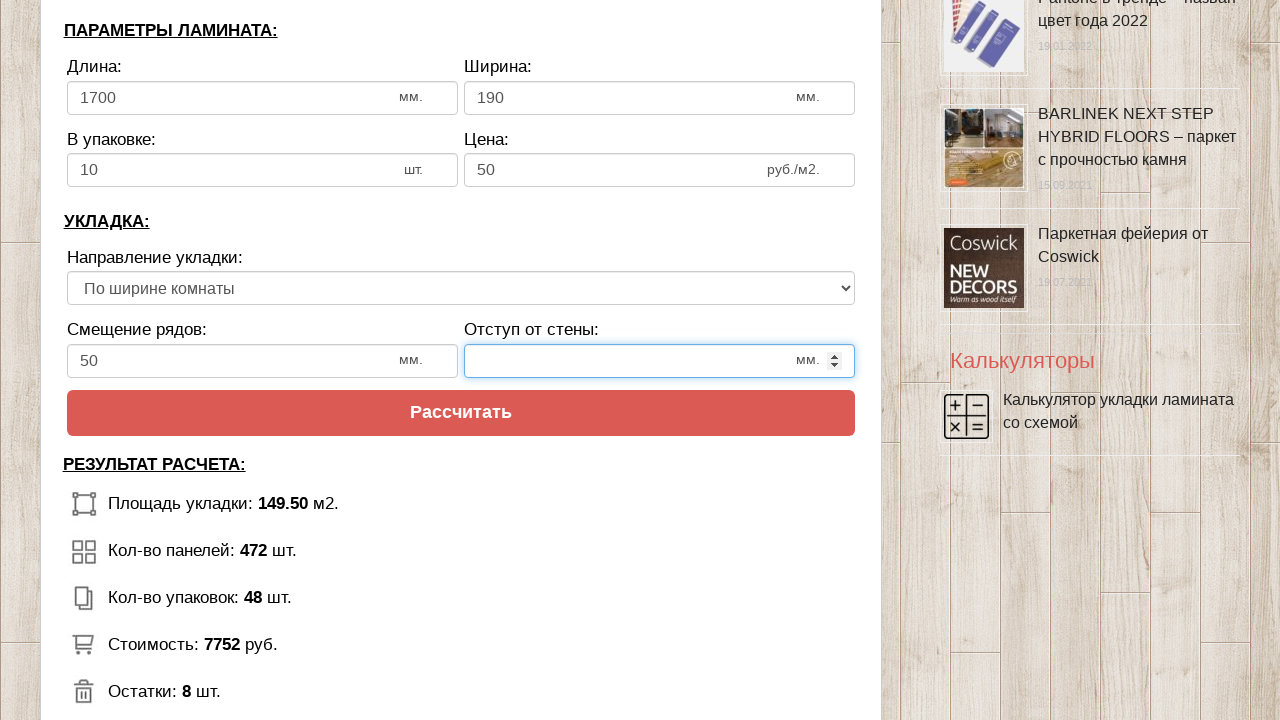

Pressed Delete key third time on wall distance input on input[name='calc_walldist']
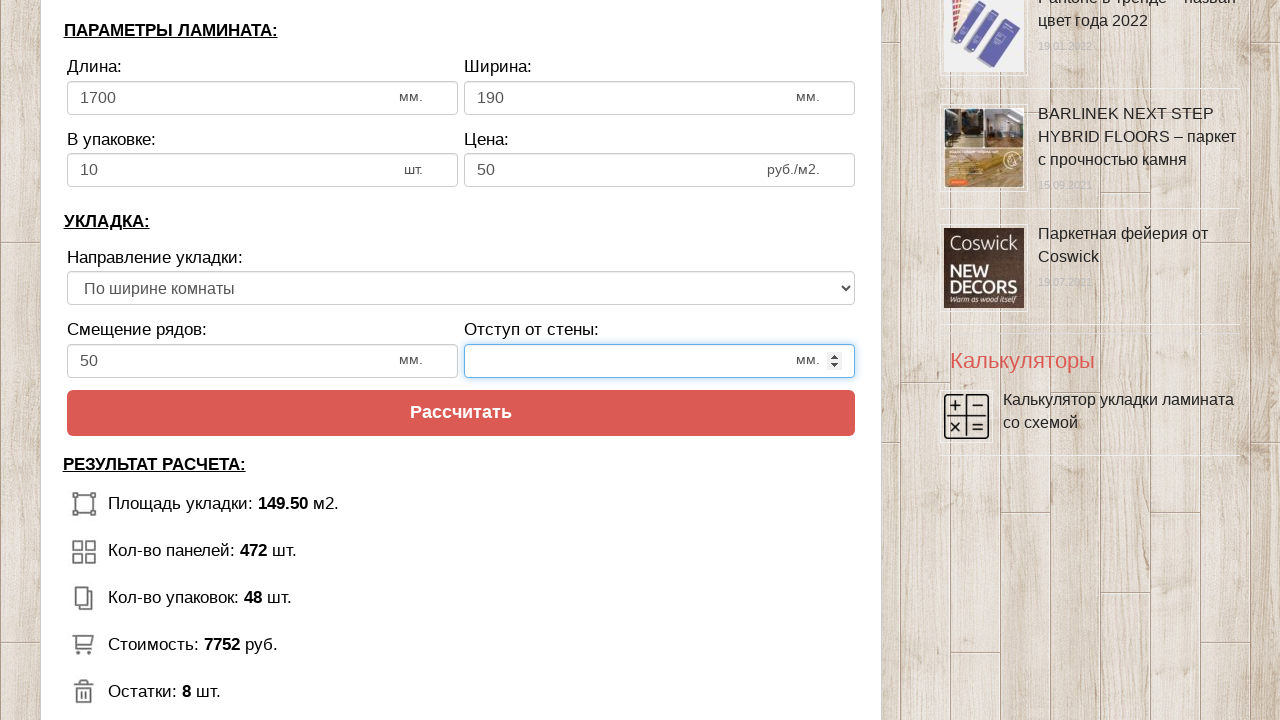

Entered wall distance value: 10 on input[name='calc_walldist']
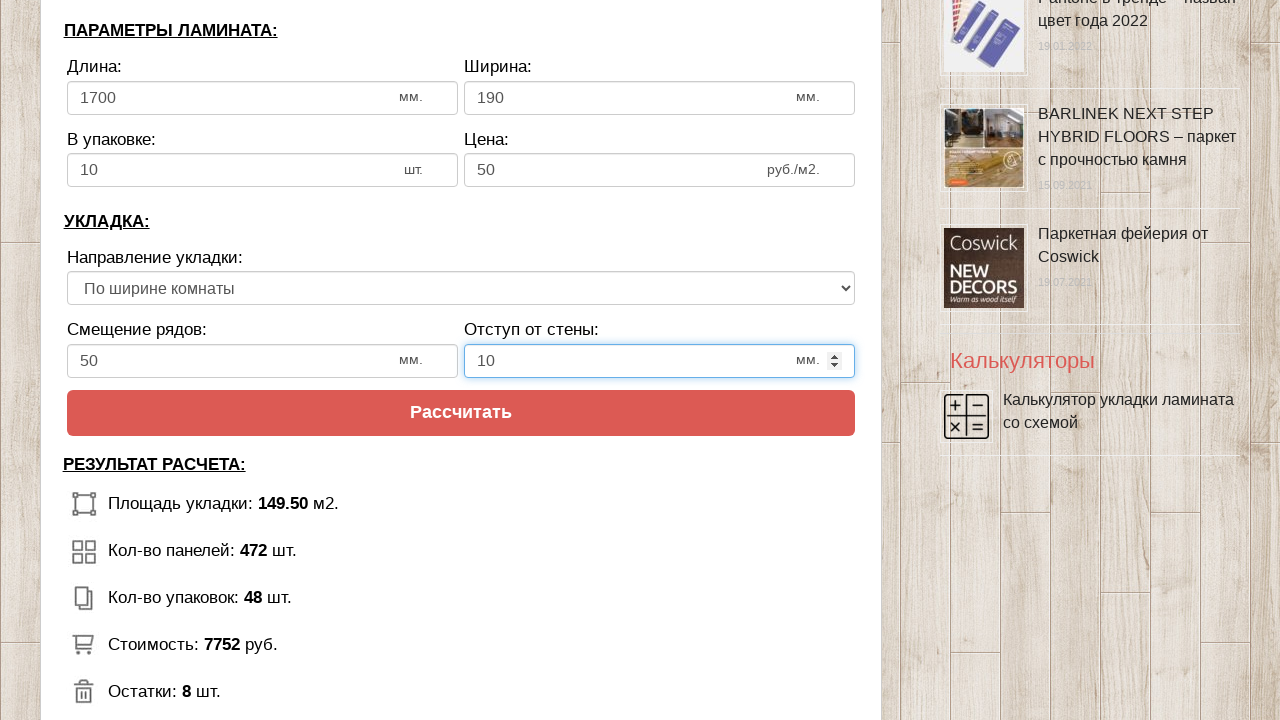

Waiting for laying area result (#s_lam) to appear
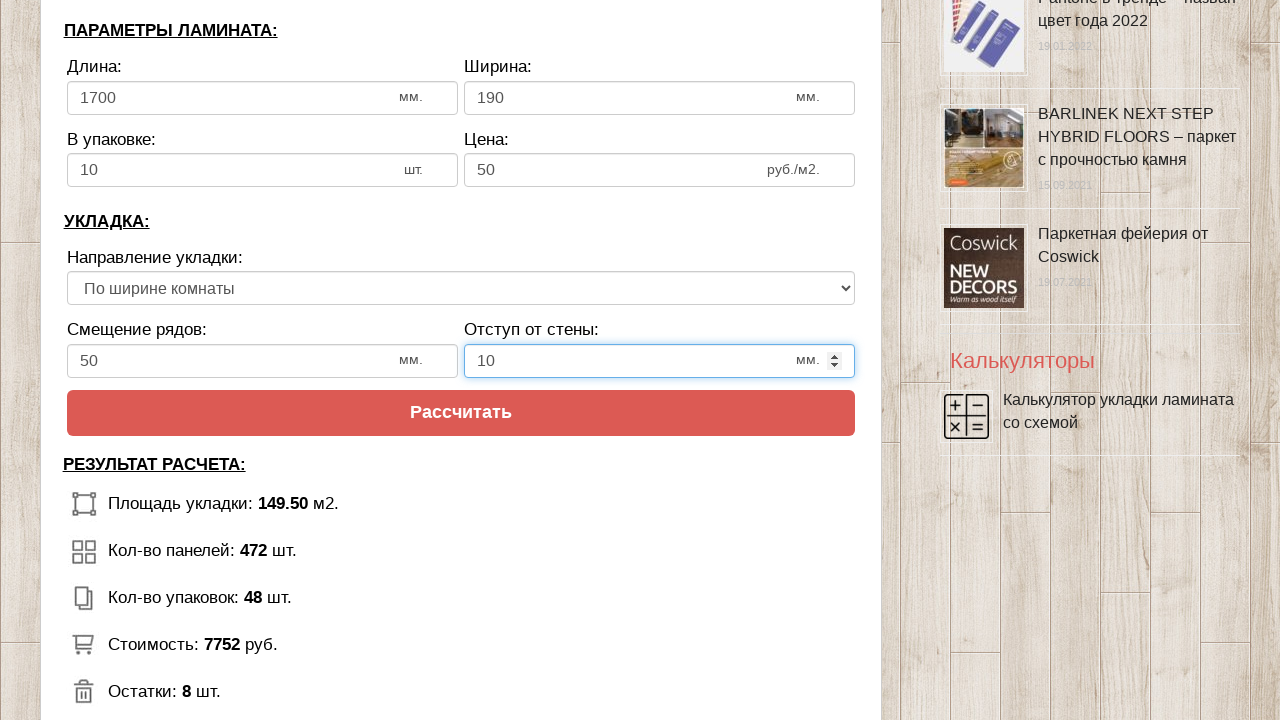

Waiting for laminate count result (#l_count) to appear
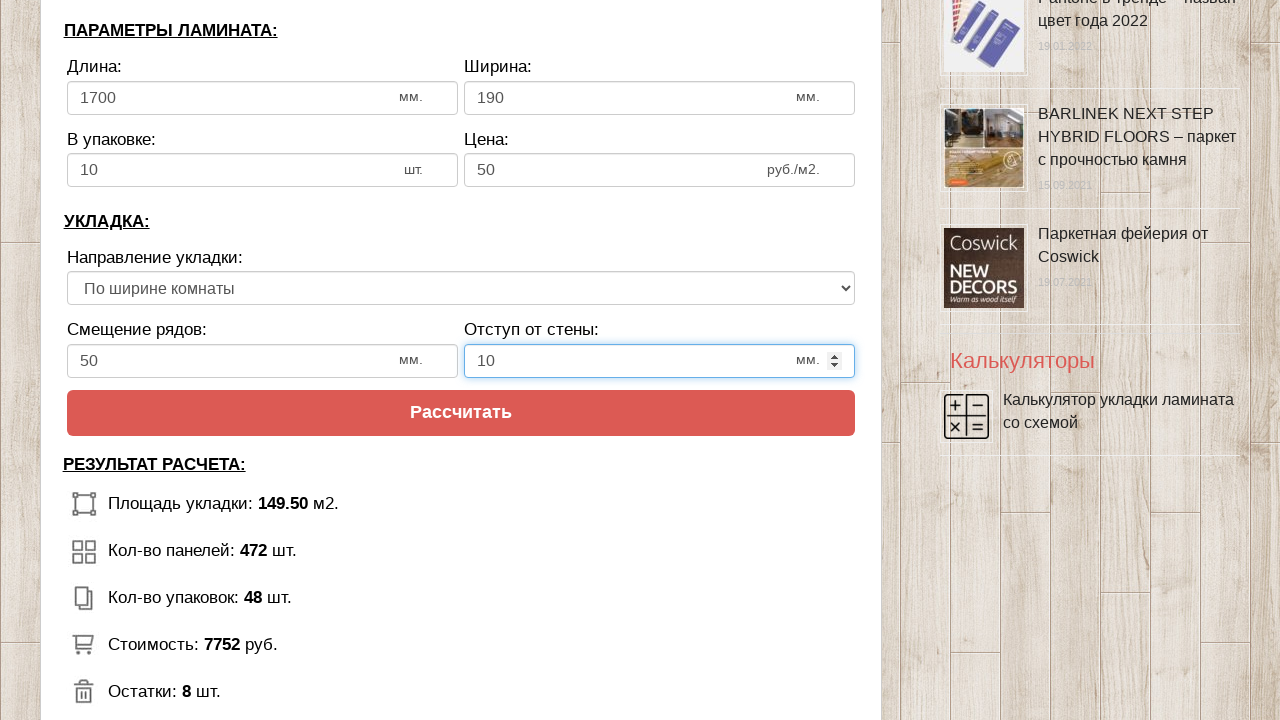

Waiting for pack count result (#l_packs) to appear
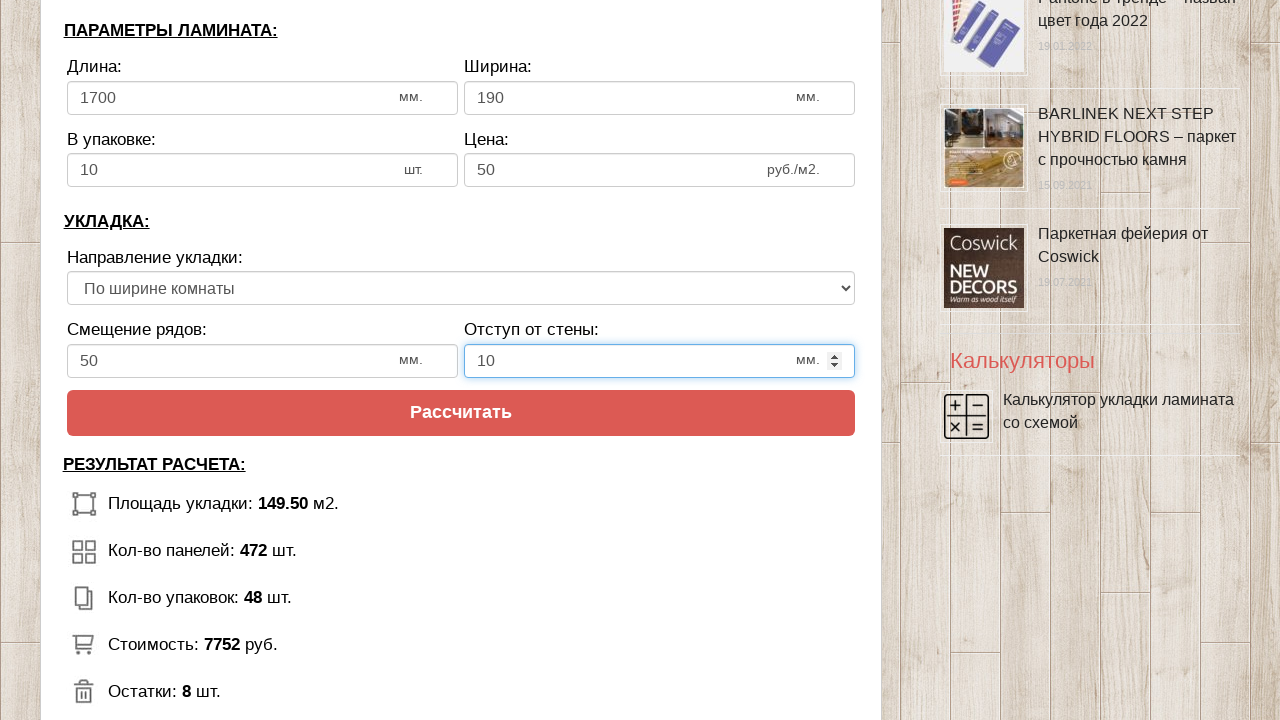

Waiting for total price result (#l_price) to appear
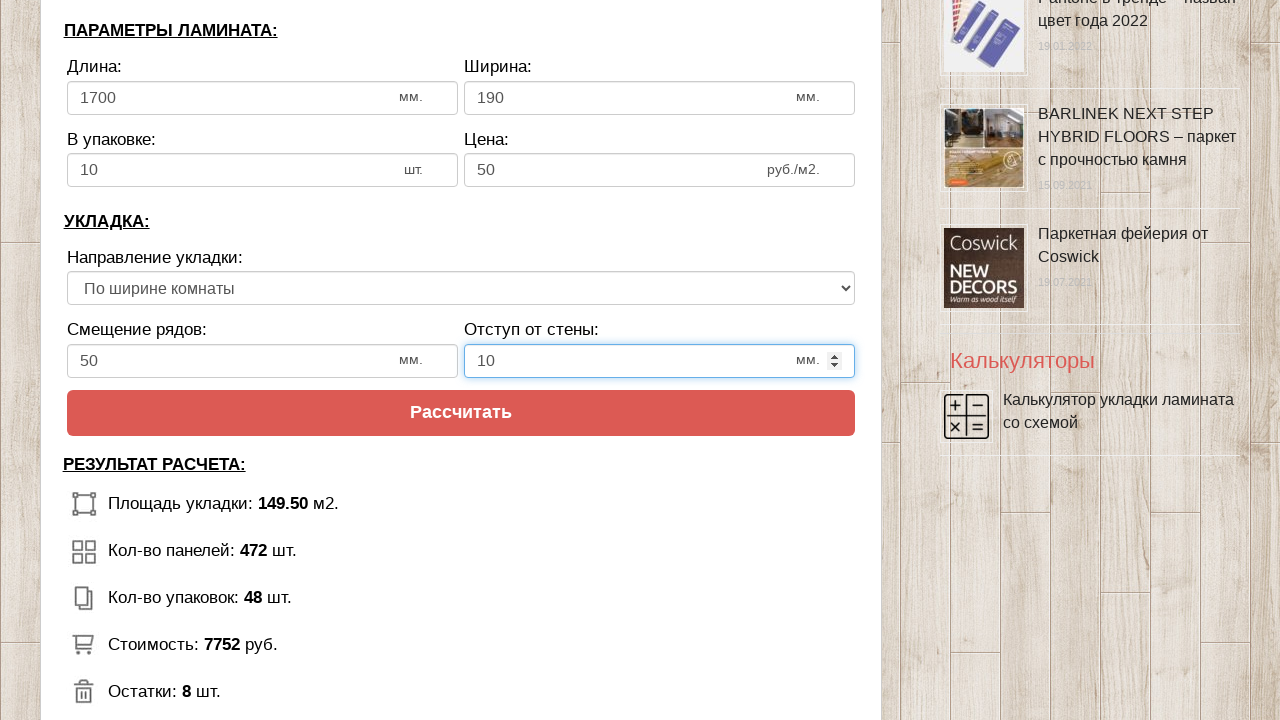

Waiting for remainder result (#l_over) to appear
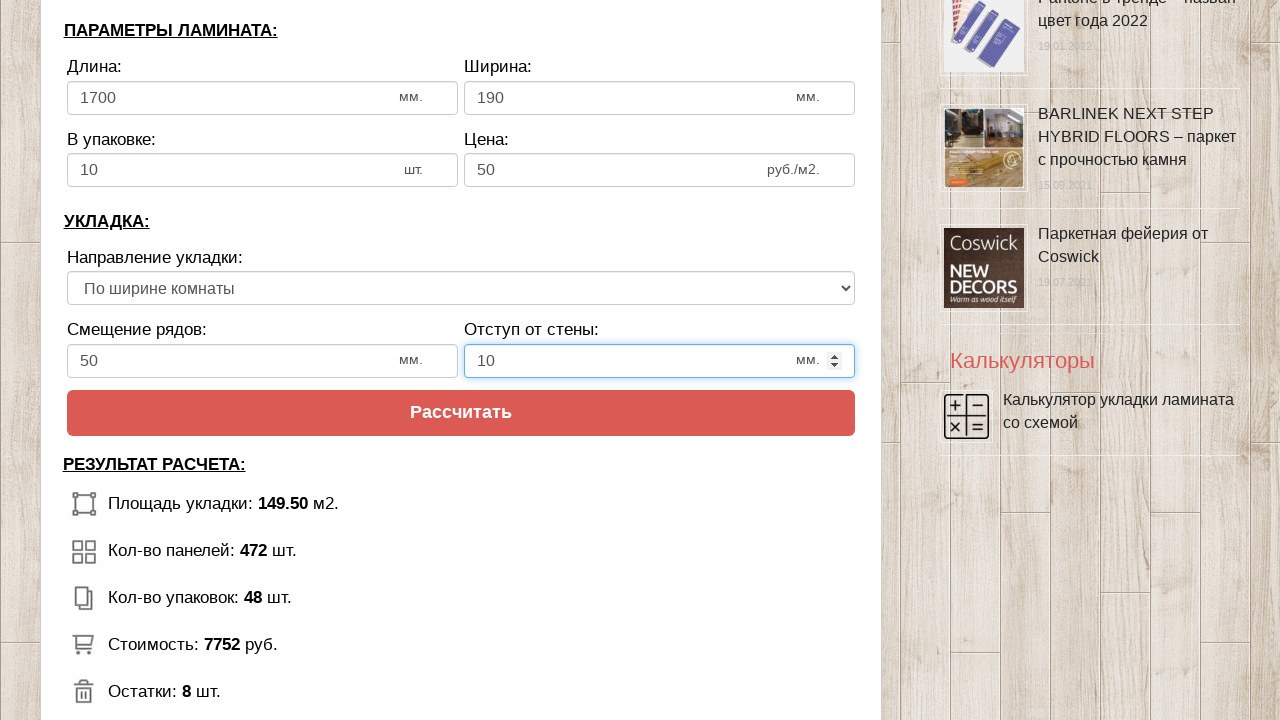

Waiting for waste result (#l_trash) to appear
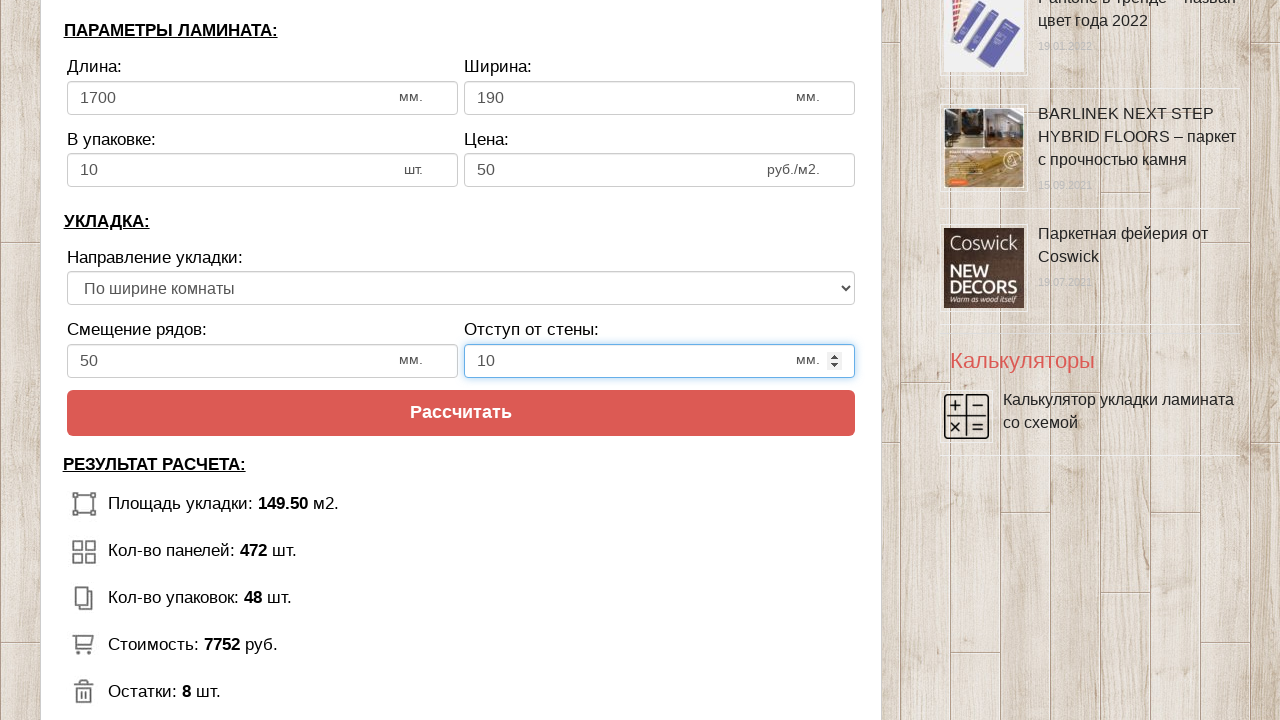

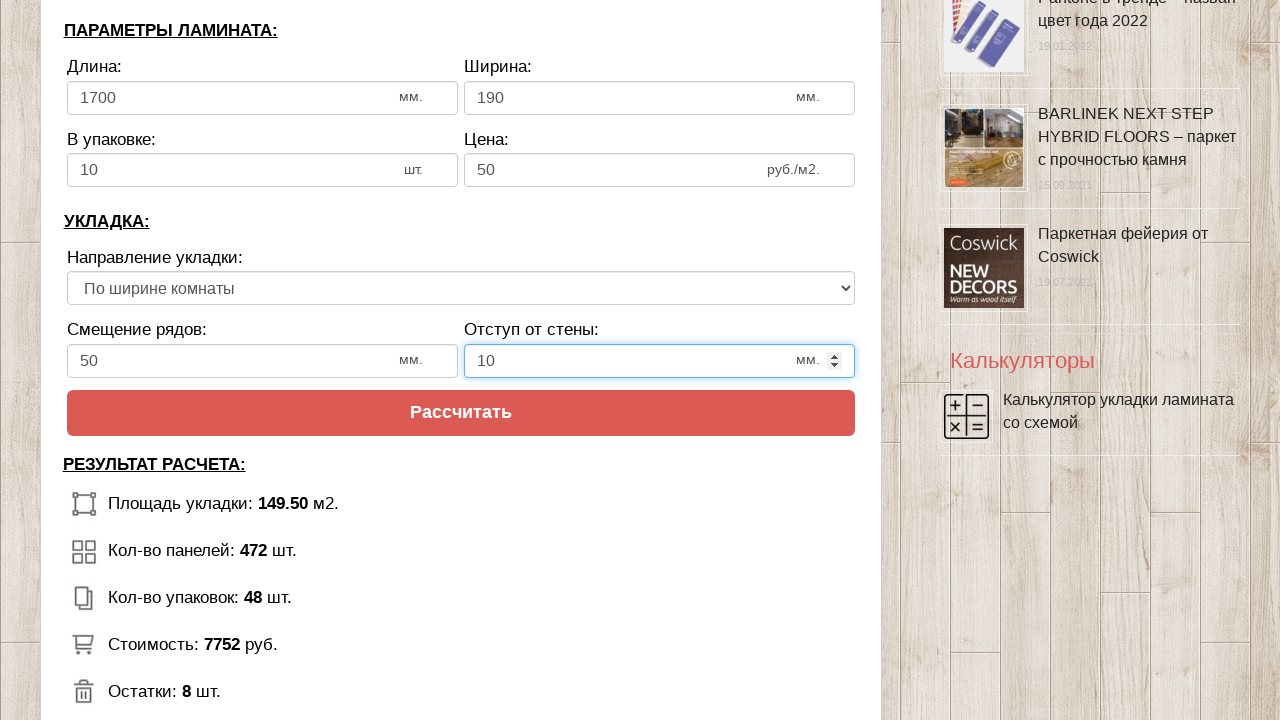